Tests selecting all checkboxes on a form, then refreshes and selects only one specific checkbox

Starting URL: https://automationfc.github.io/multiple-fields/

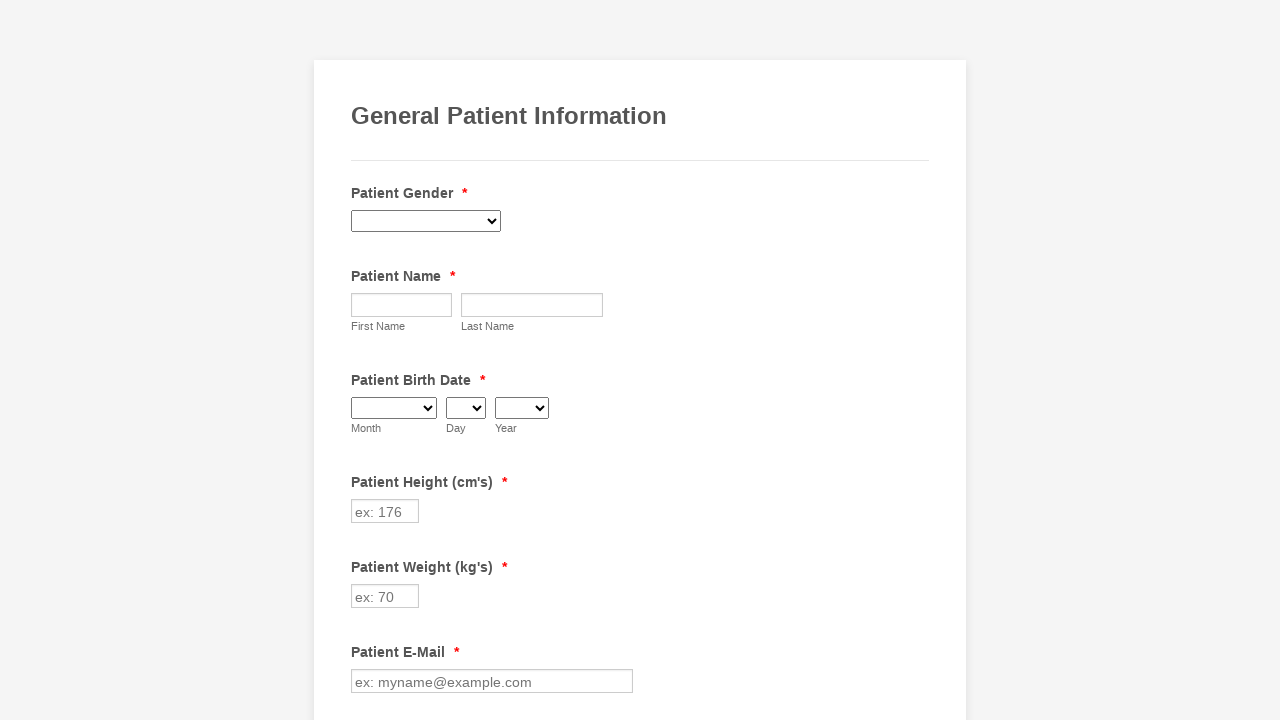

Waited 10 seconds for page to load
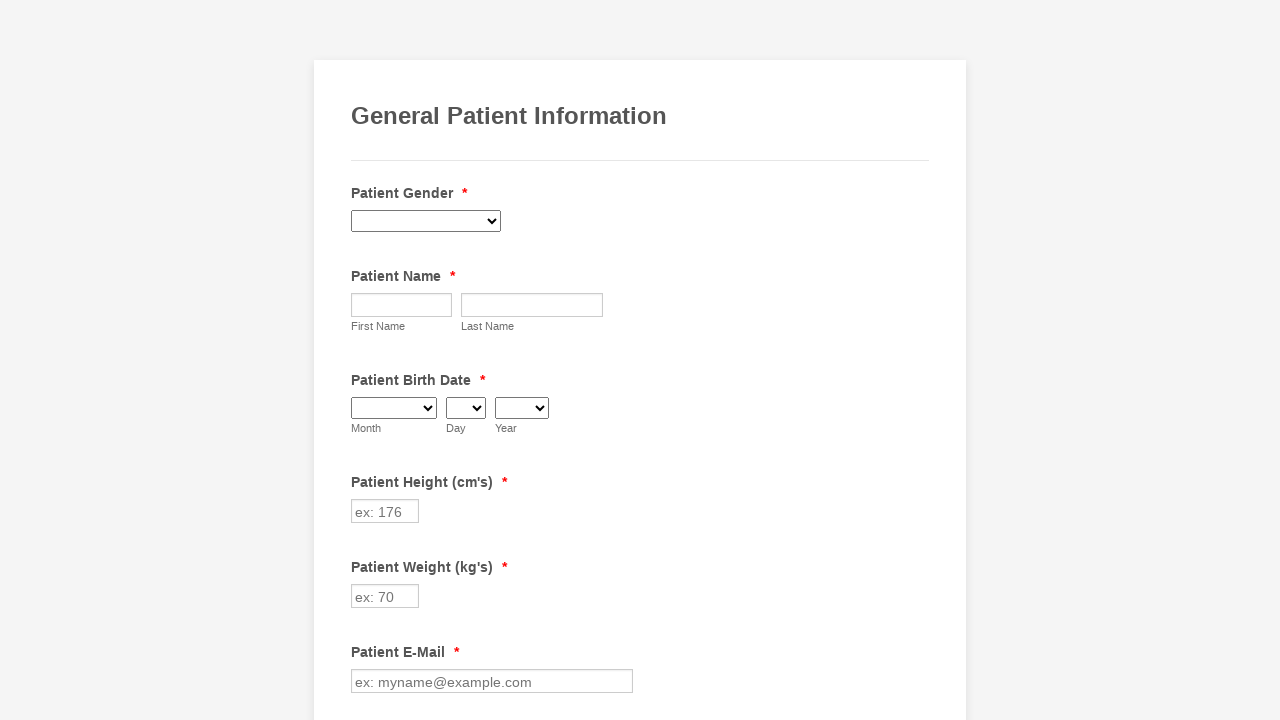

Located all checkboxes on the form
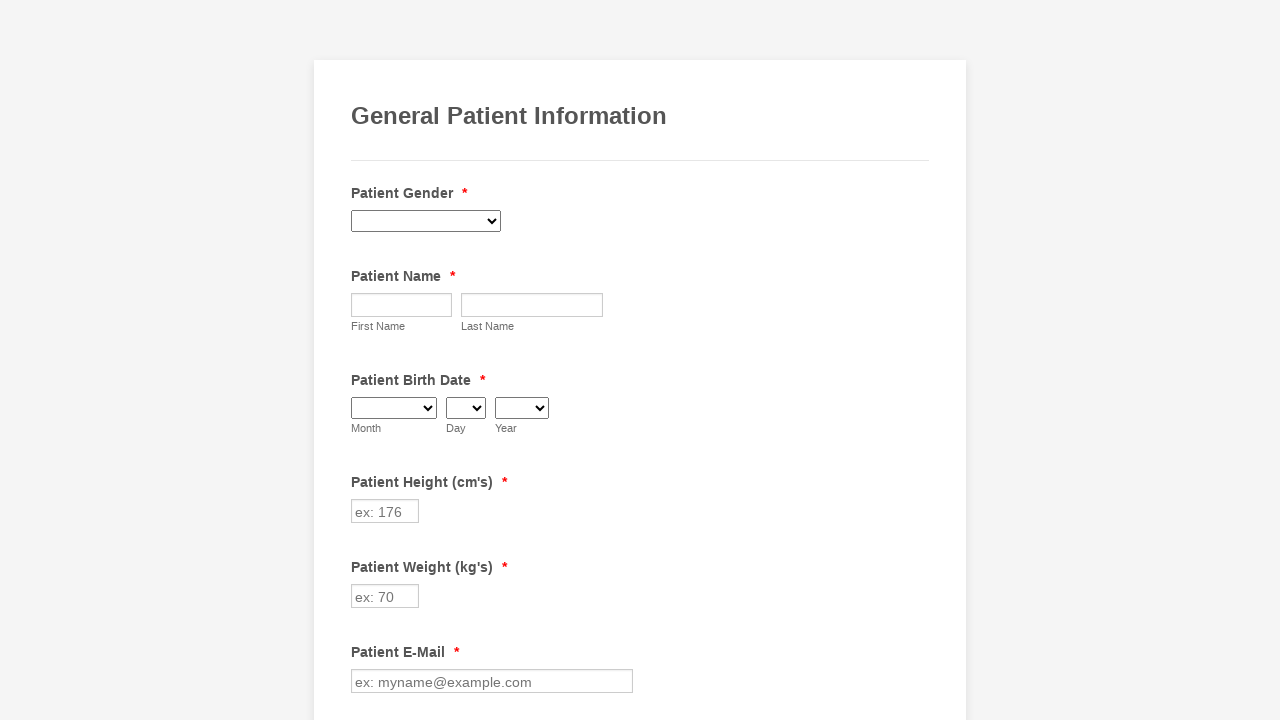

Found 29 checkboxes on the form
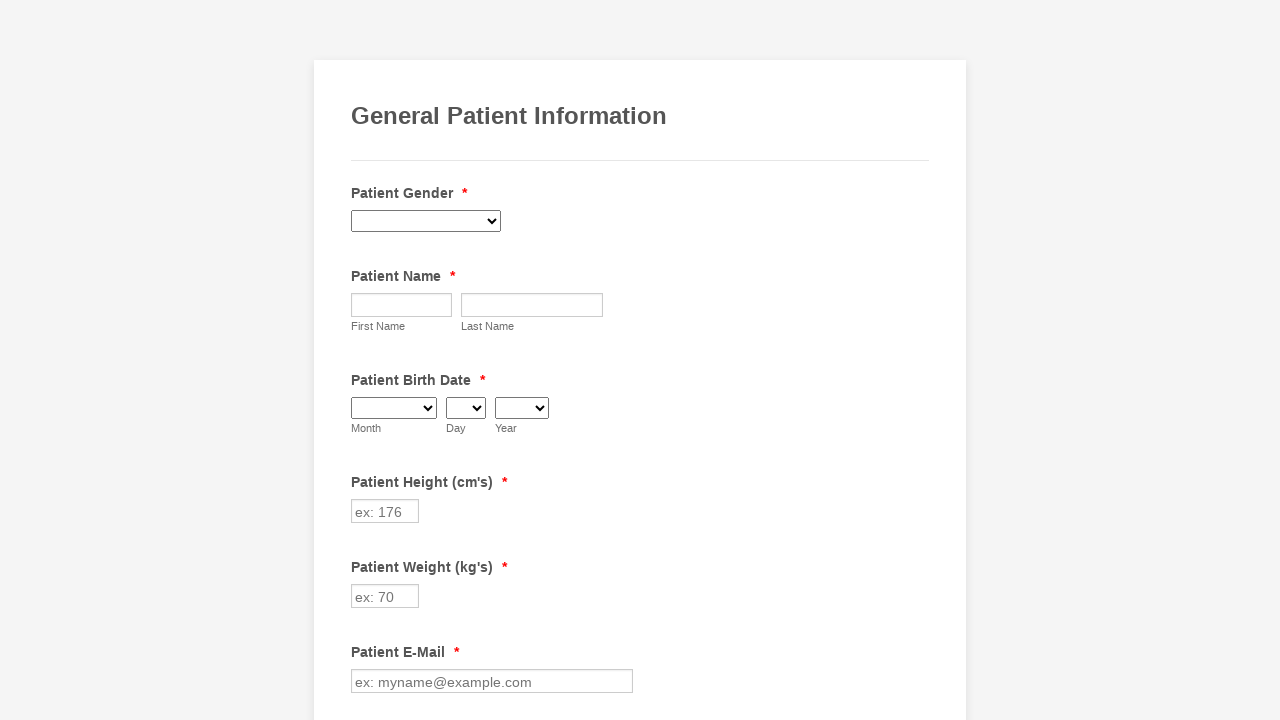

Clicked checkbox 1 to select it at (362, 360) on div.form-single-column input[type='checkbox'] >> nth=0
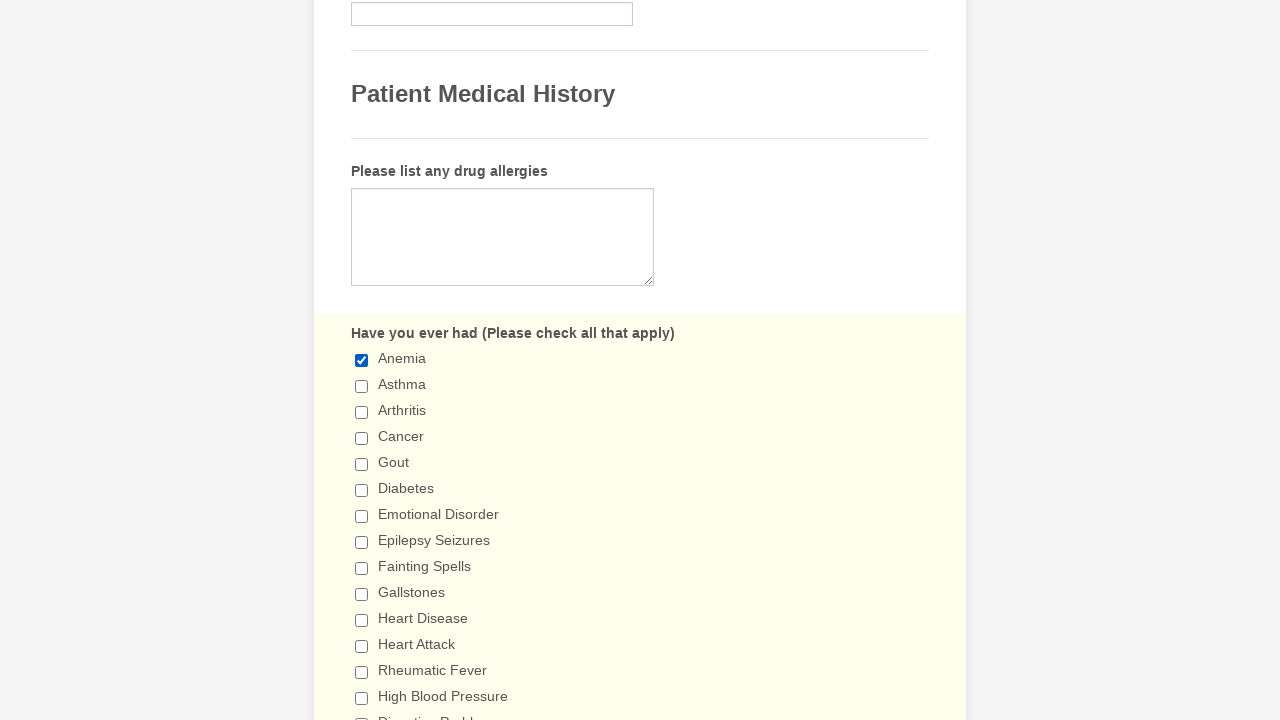

Waited 1 second after selecting checkbox 1
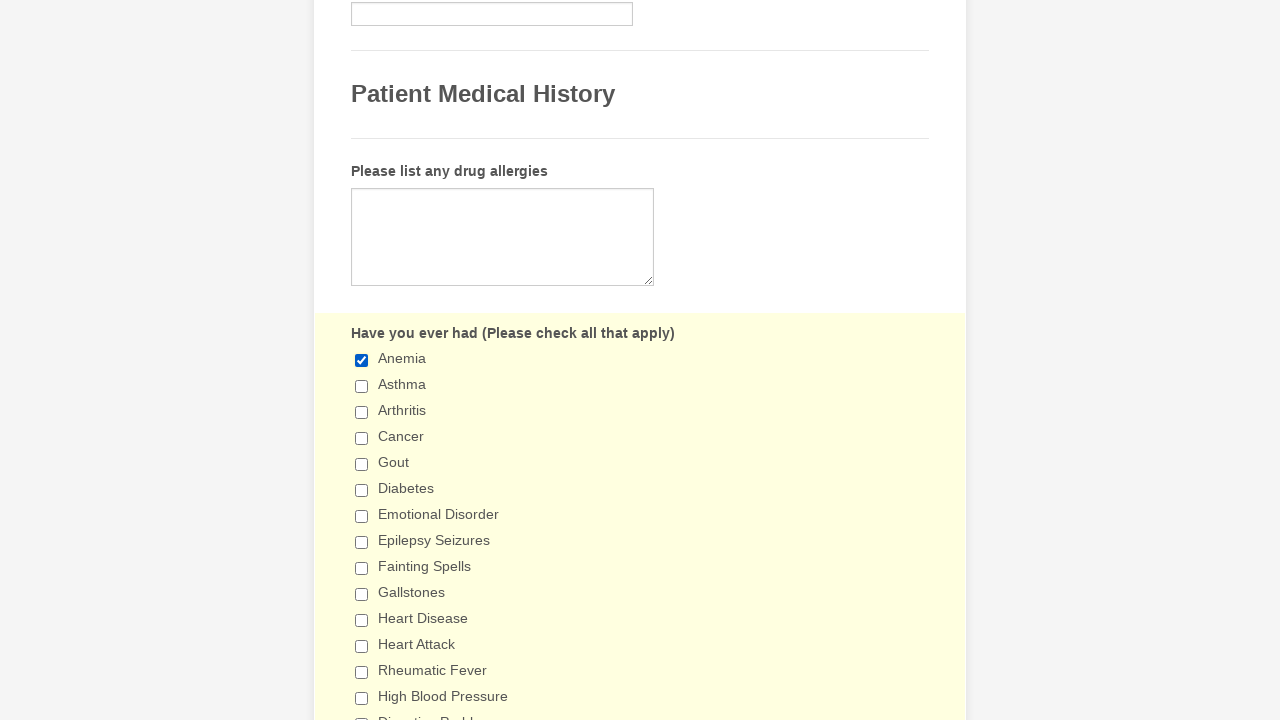

Clicked checkbox 2 to select it at (362, 386) on div.form-single-column input[type='checkbox'] >> nth=1
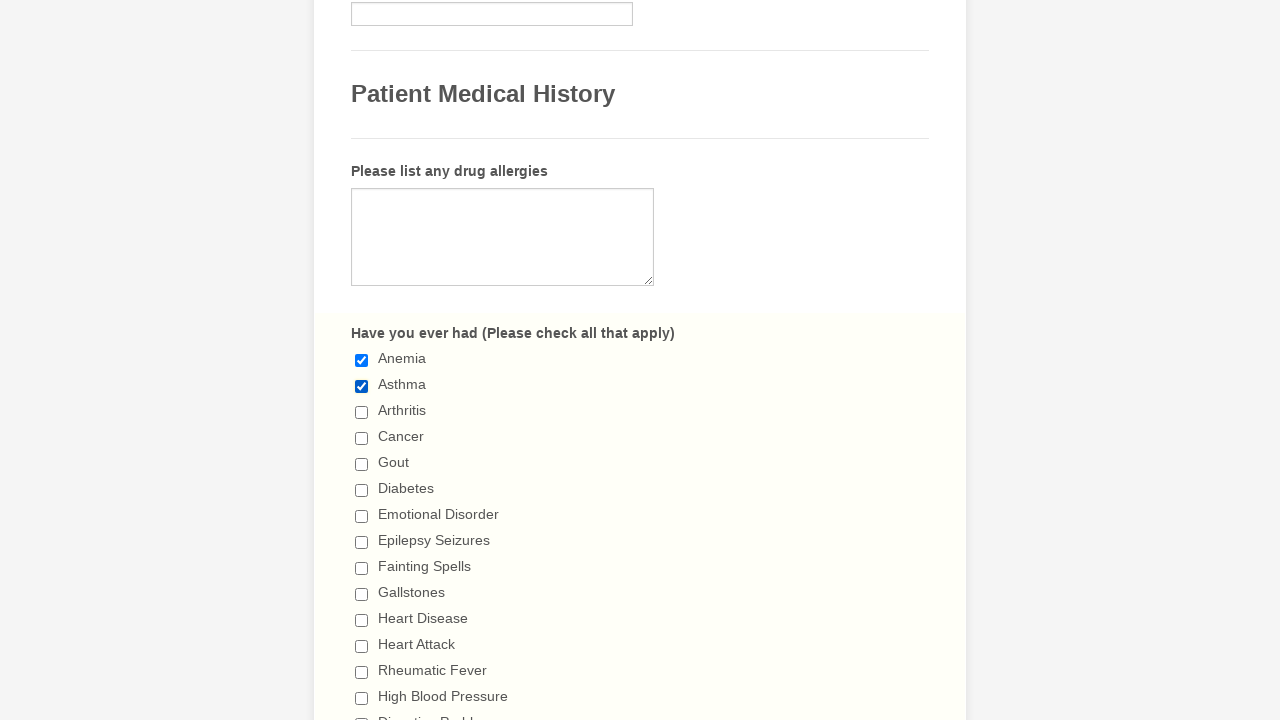

Waited 1 second after selecting checkbox 2
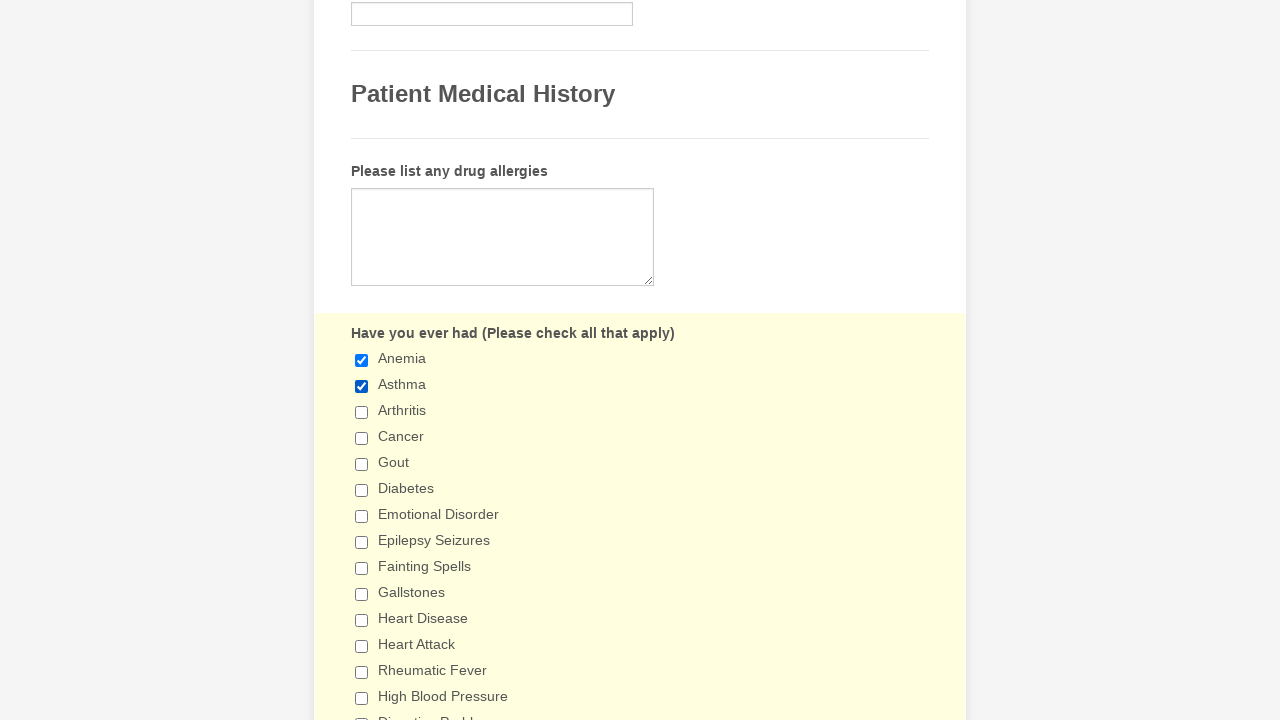

Clicked checkbox 3 to select it at (362, 412) on div.form-single-column input[type='checkbox'] >> nth=2
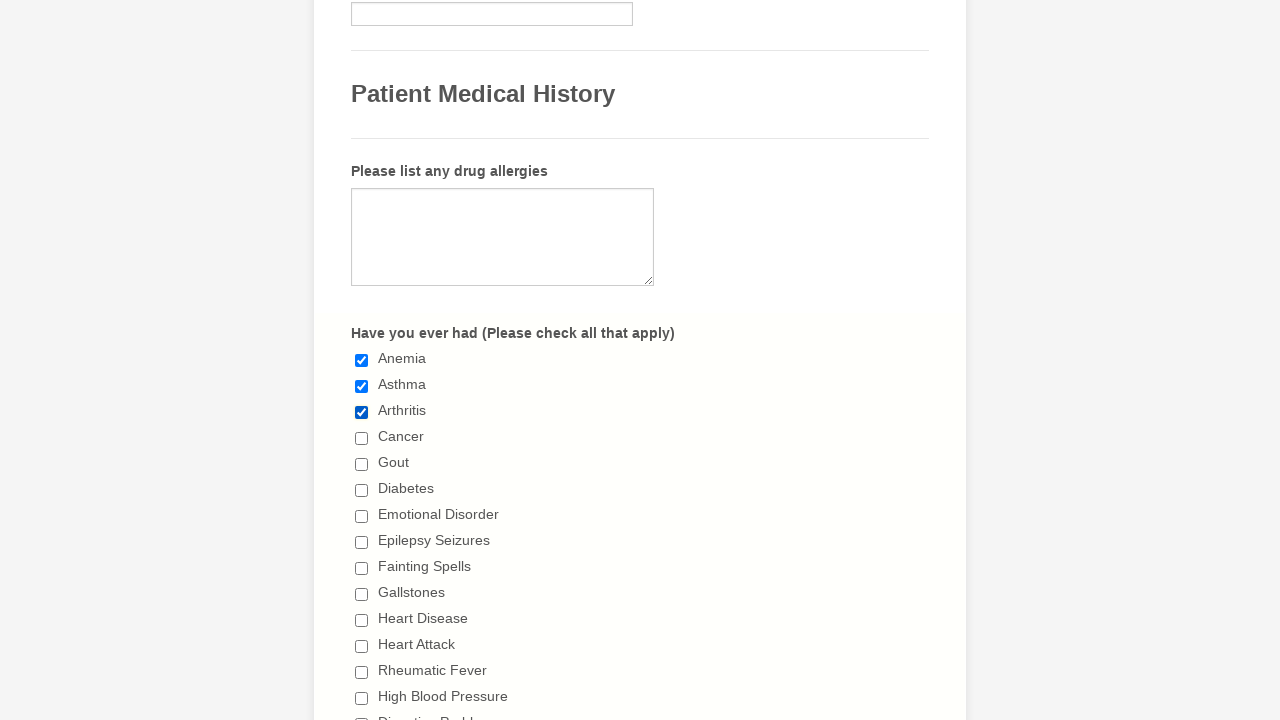

Waited 1 second after selecting checkbox 3
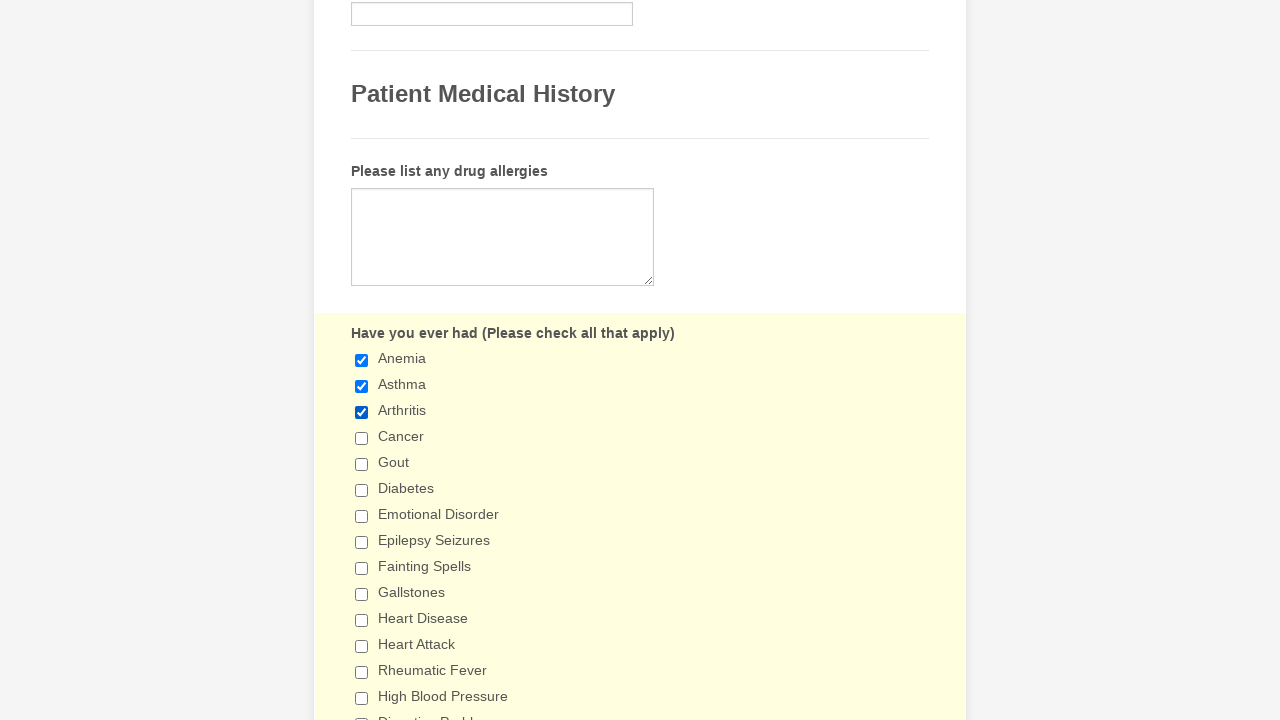

Clicked checkbox 4 to select it at (362, 438) on div.form-single-column input[type='checkbox'] >> nth=3
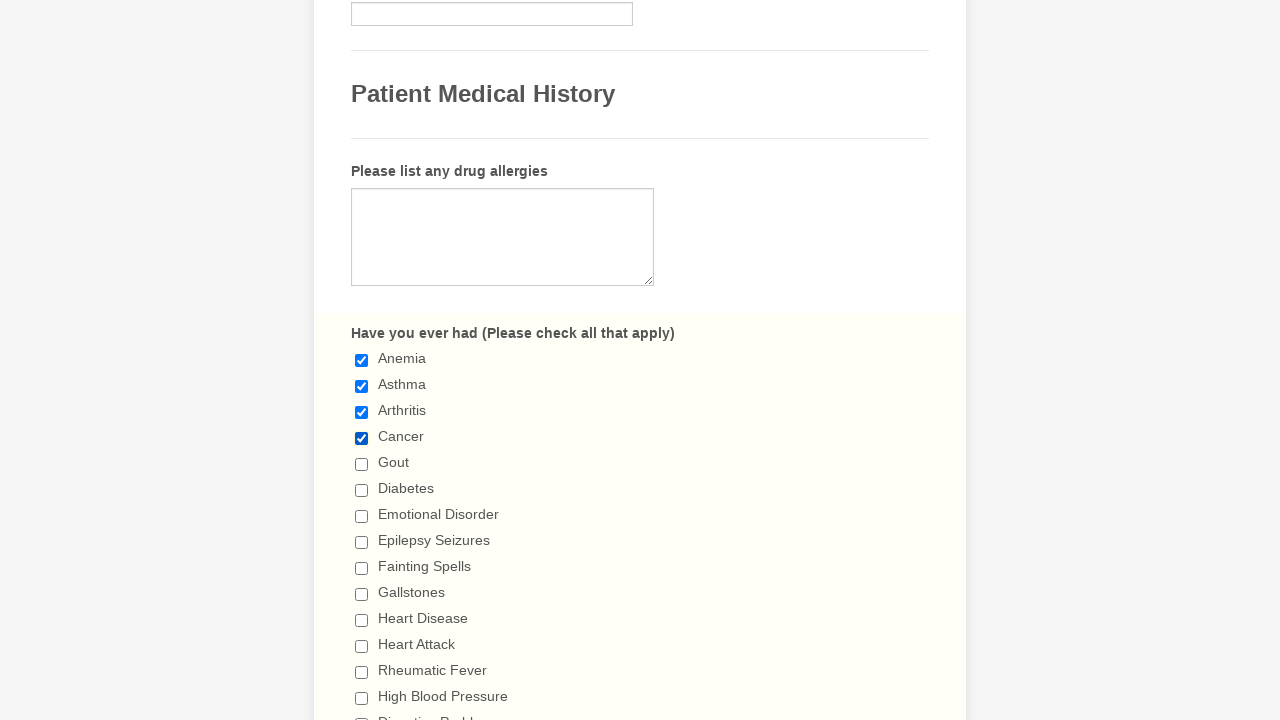

Waited 1 second after selecting checkbox 4
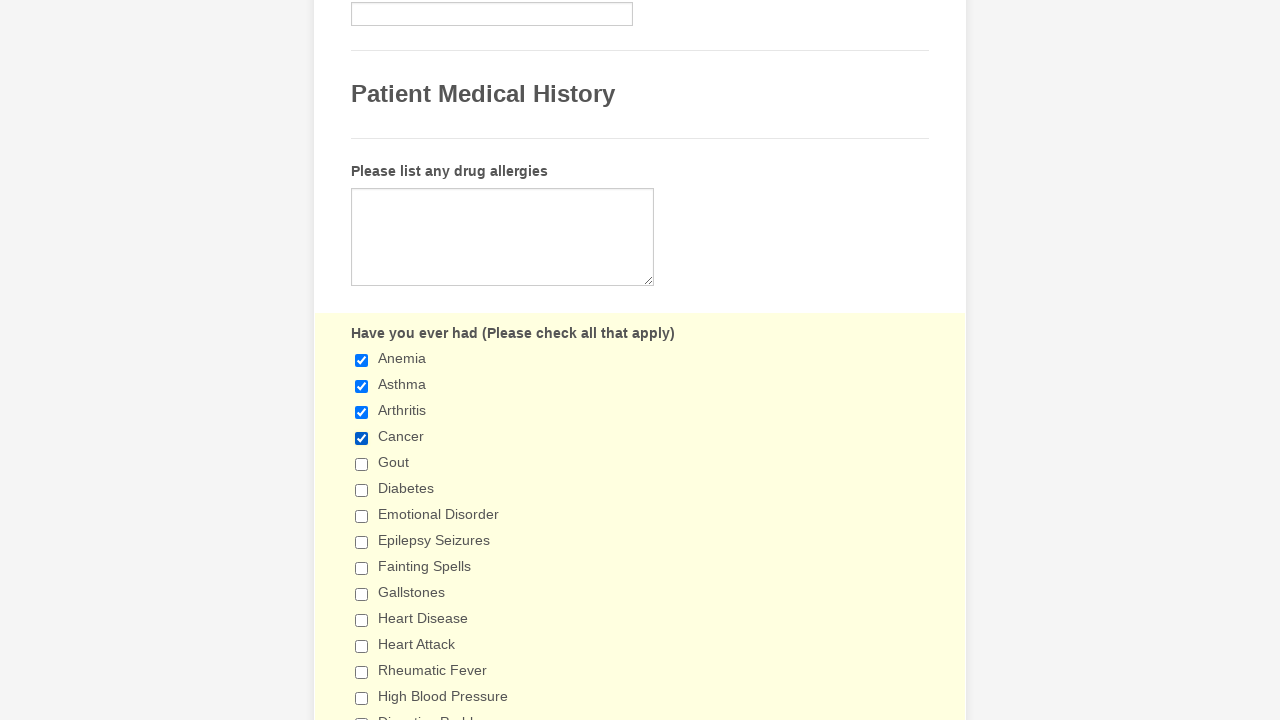

Clicked checkbox 5 to select it at (362, 464) on div.form-single-column input[type='checkbox'] >> nth=4
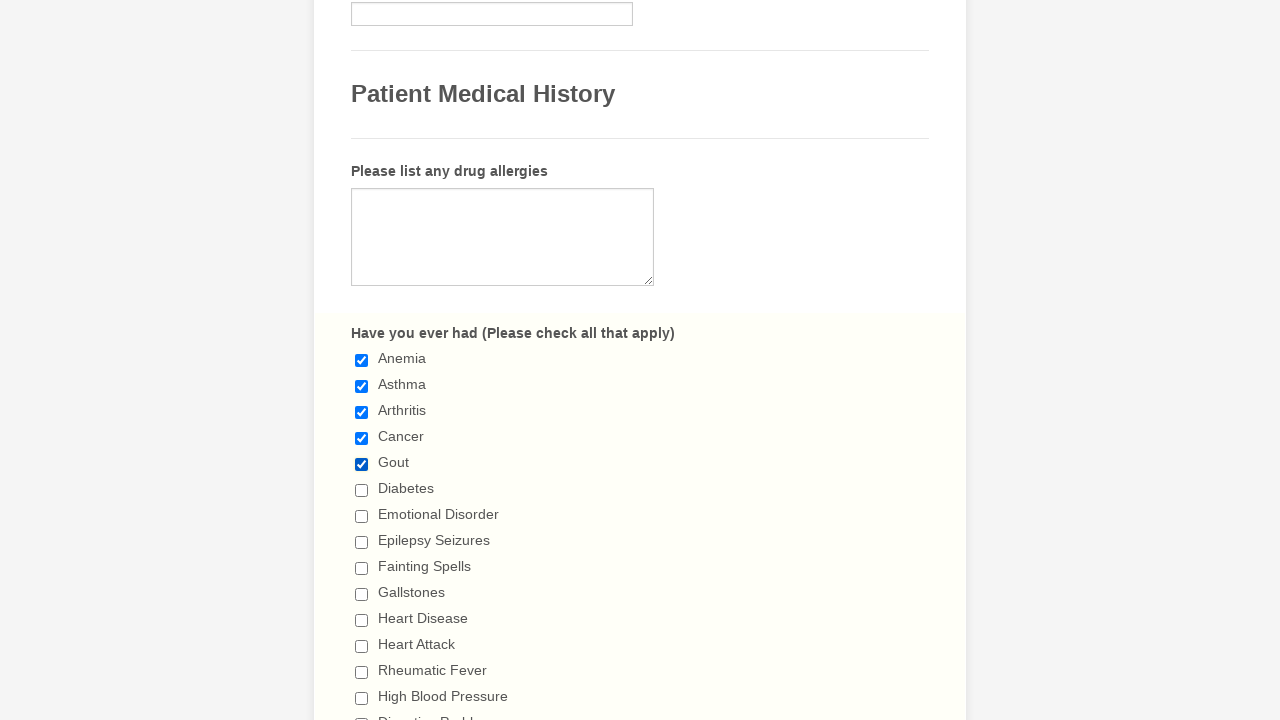

Waited 1 second after selecting checkbox 5
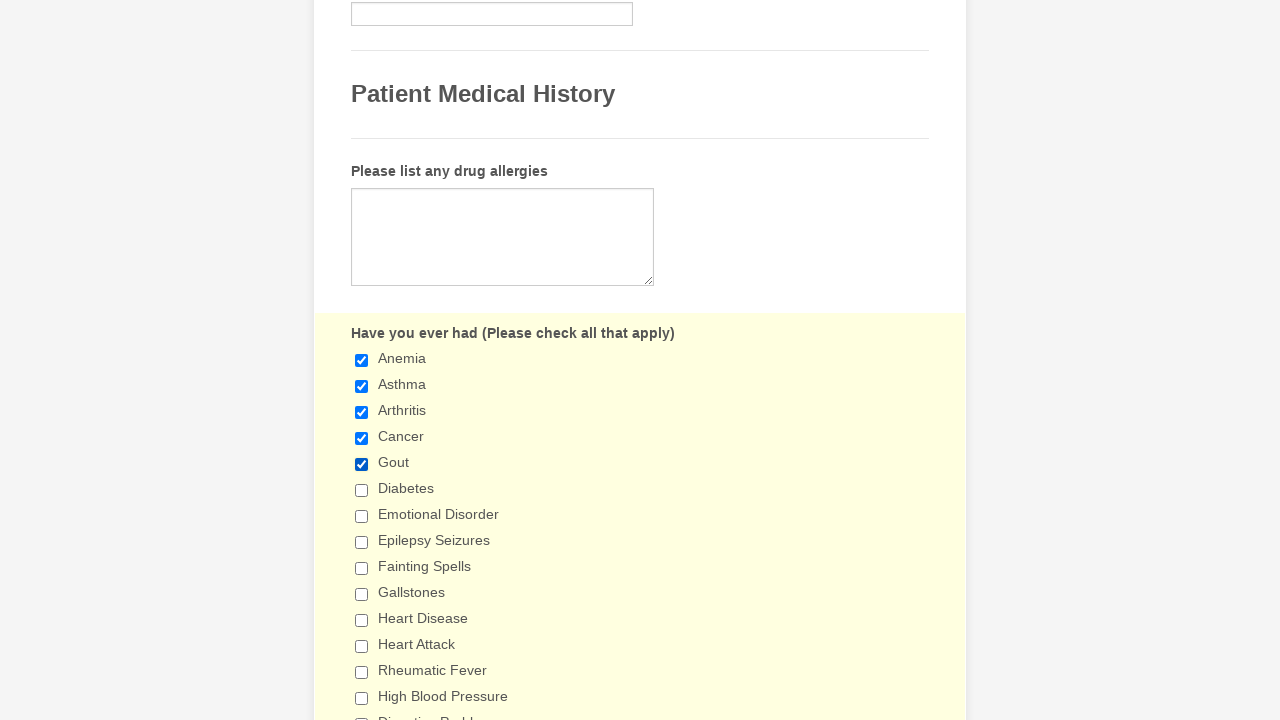

Clicked checkbox 6 to select it at (362, 490) on div.form-single-column input[type='checkbox'] >> nth=5
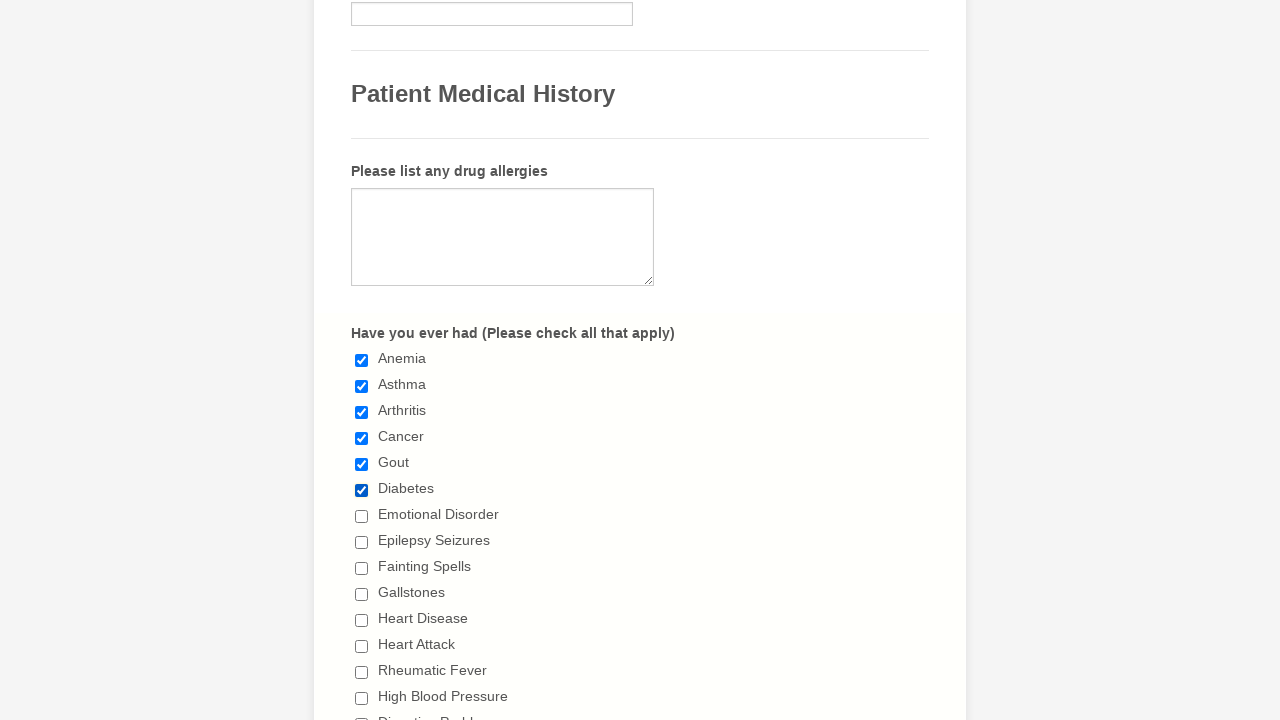

Waited 1 second after selecting checkbox 6
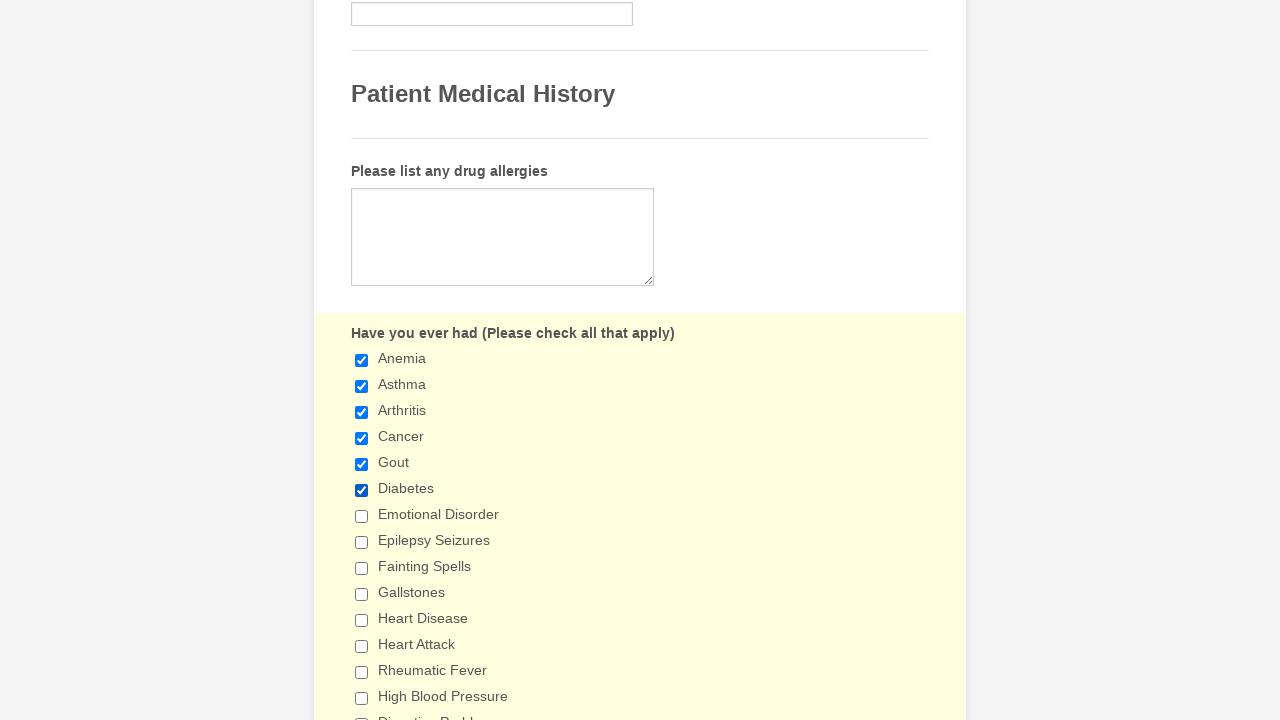

Clicked checkbox 7 to select it at (362, 516) on div.form-single-column input[type='checkbox'] >> nth=6
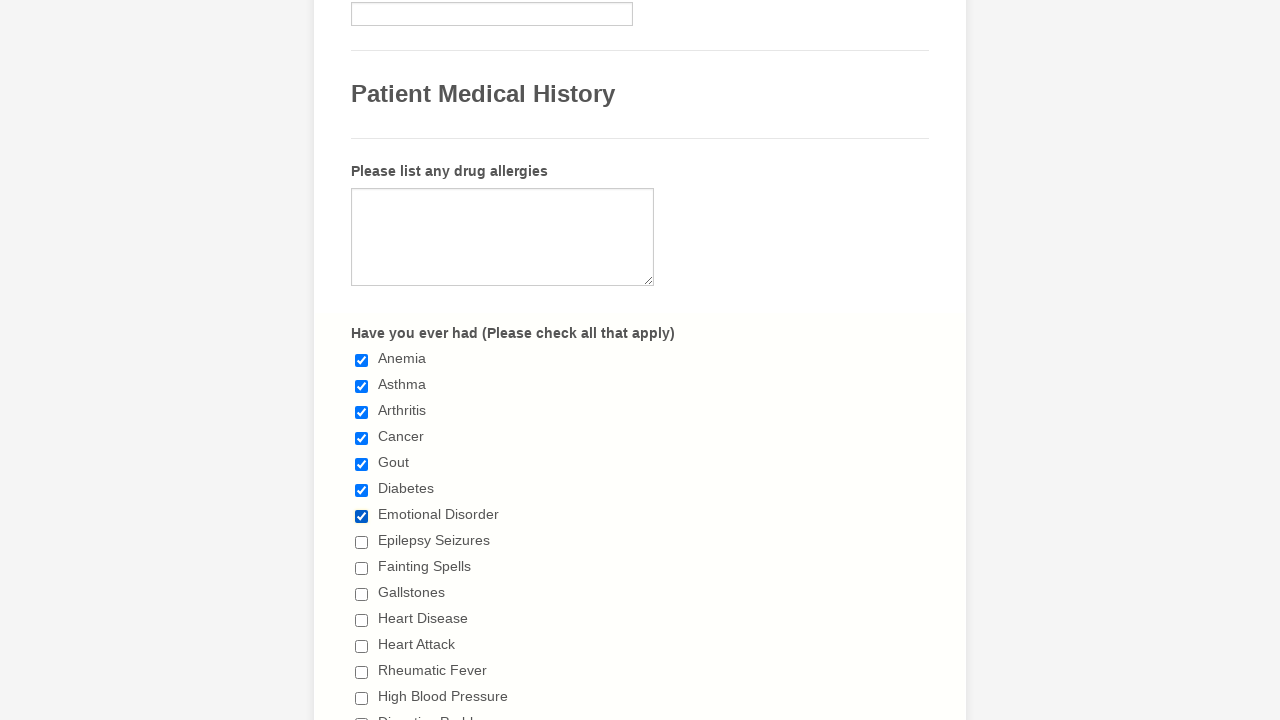

Waited 1 second after selecting checkbox 7
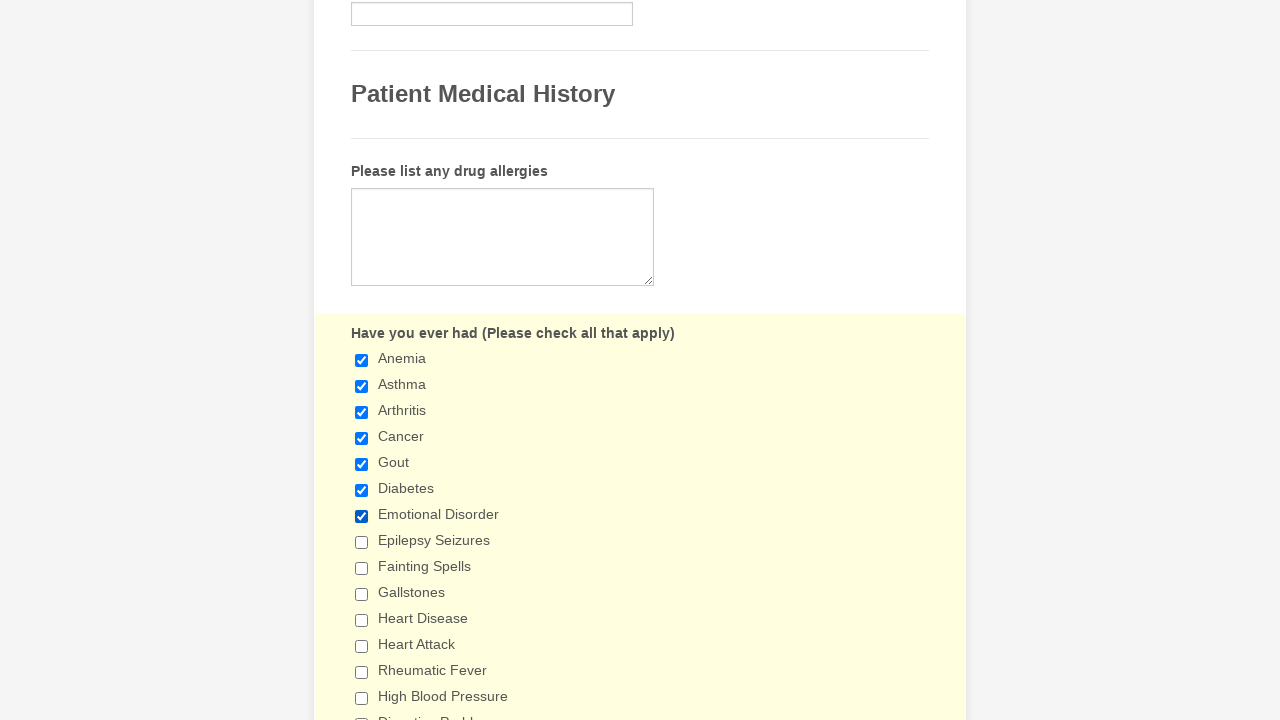

Clicked checkbox 8 to select it at (362, 542) on div.form-single-column input[type='checkbox'] >> nth=7
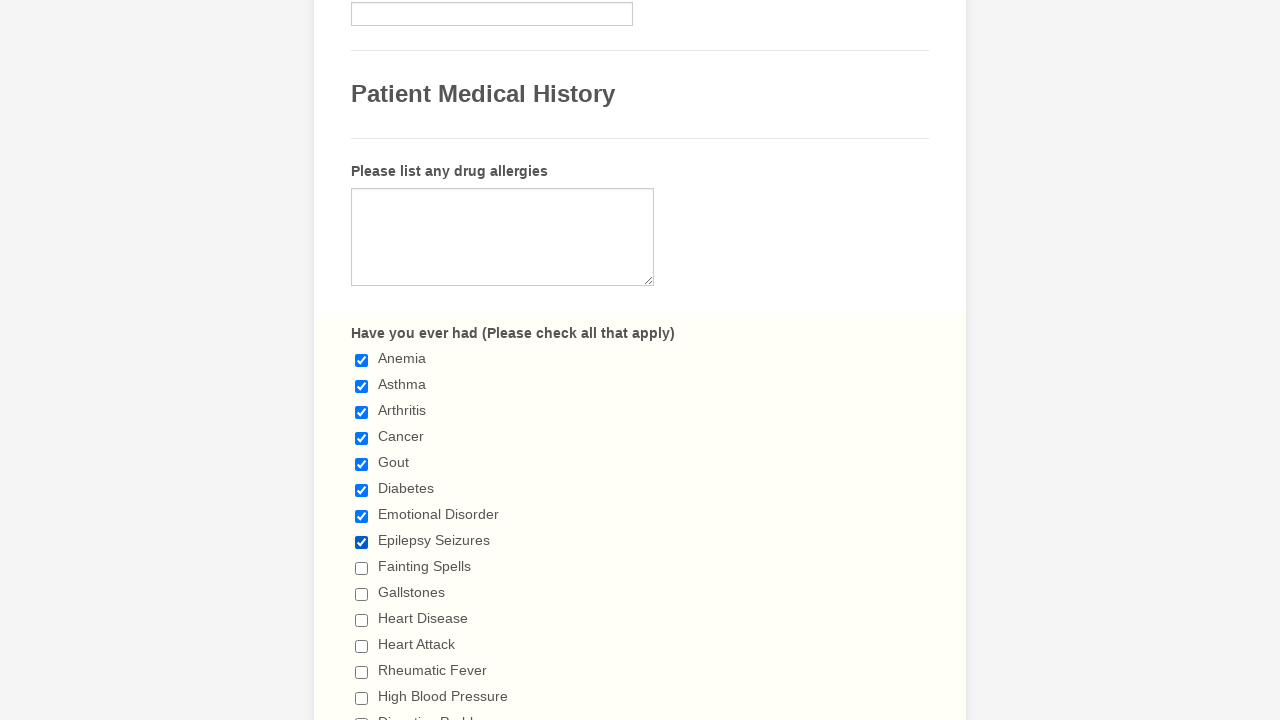

Waited 1 second after selecting checkbox 8
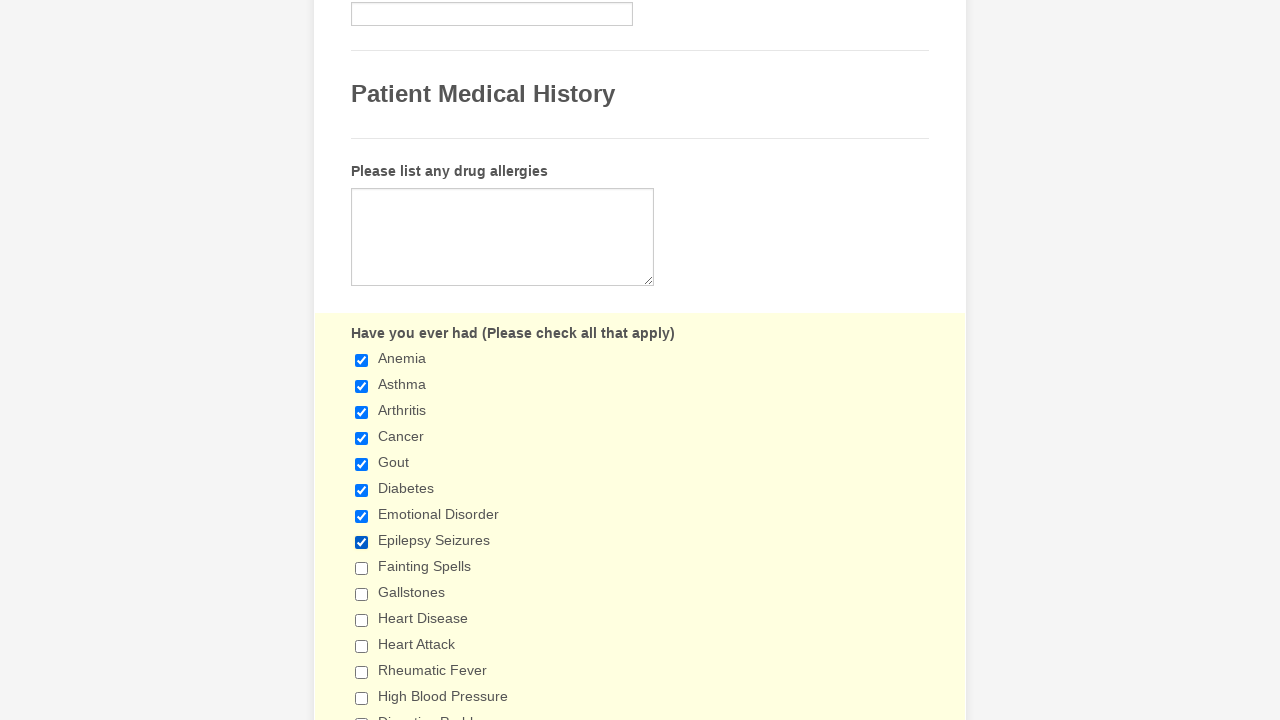

Clicked checkbox 9 to select it at (362, 568) on div.form-single-column input[type='checkbox'] >> nth=8
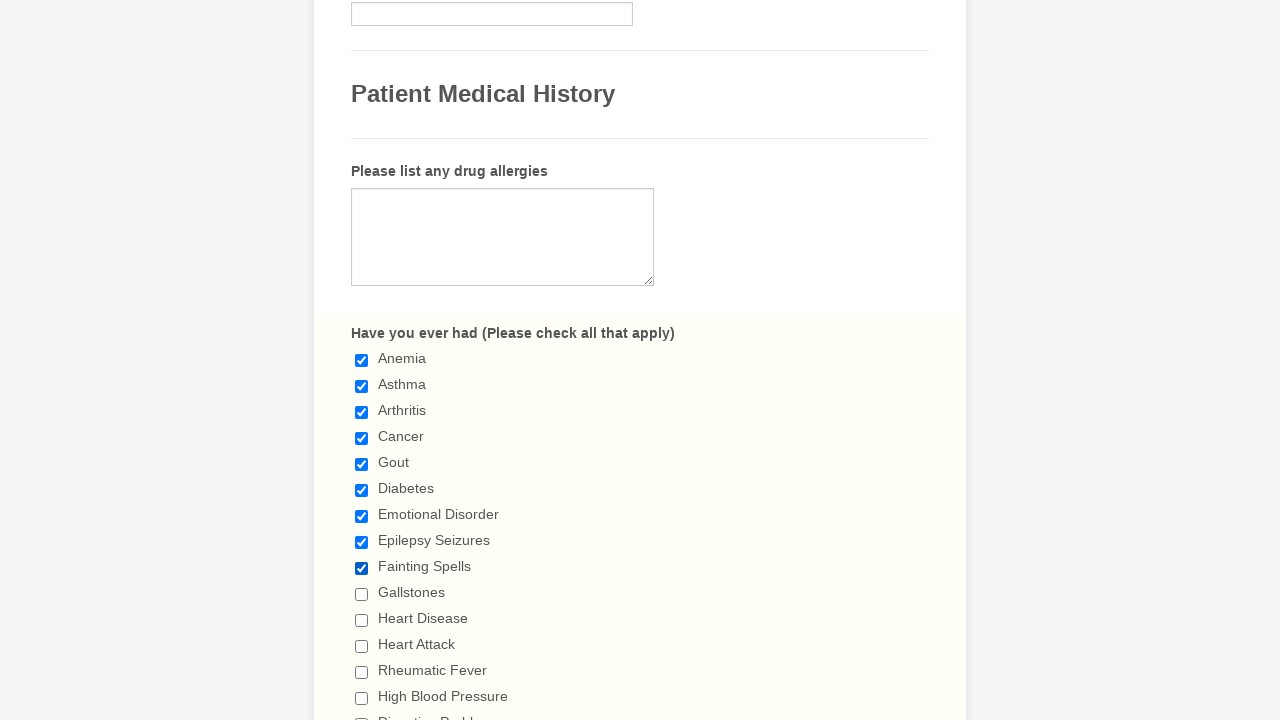

Waited 1 second after selecting checkbox 9
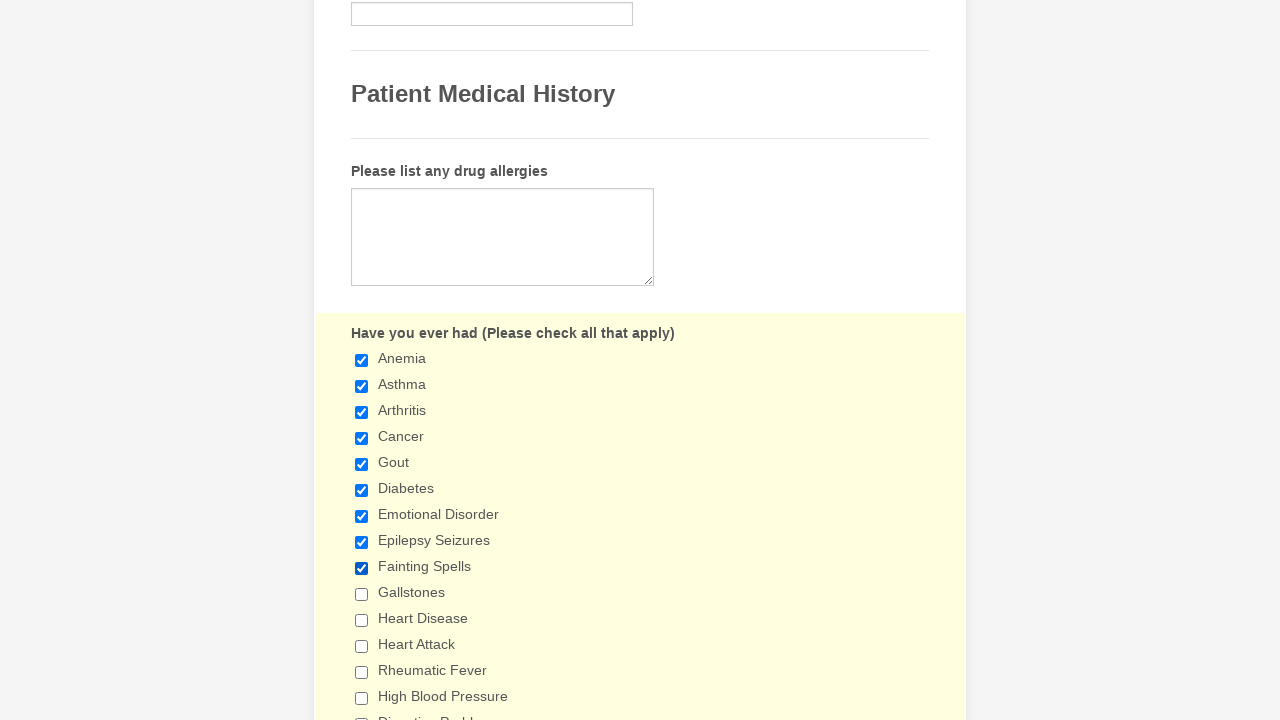

Clicked checkbox 10 to select it at (362, 594) on div.form-single-column input[type='checkbox'] >> nth=9
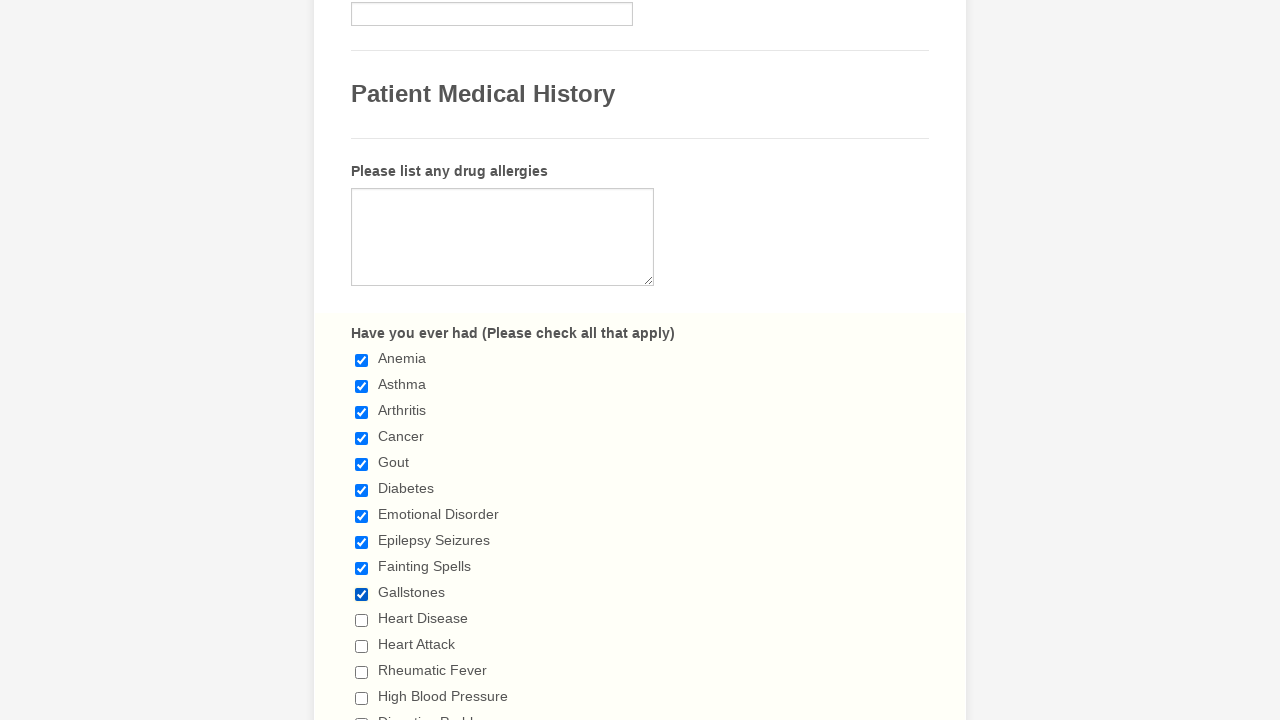

Waited 1 second after selecting checkbox 10
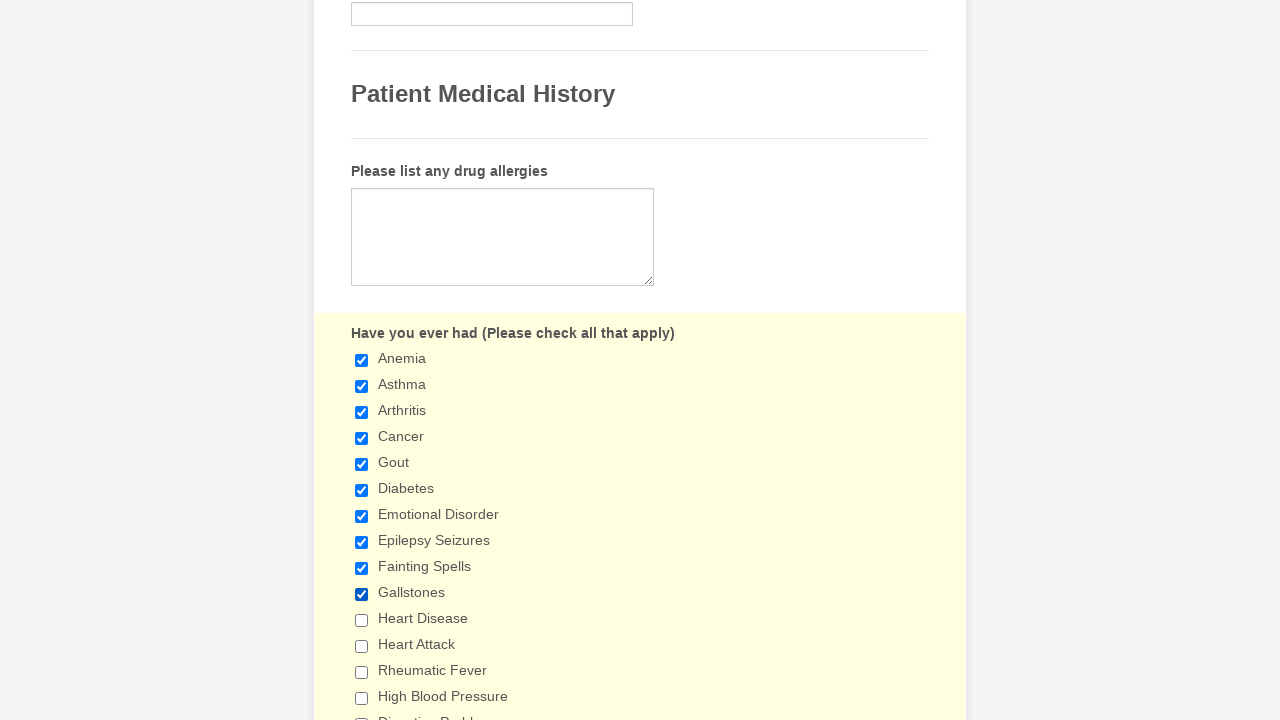

Clicked checkbox 11 to select it at (362, 620) on div.form-single-column input[type='checkbox'] >> nth=10
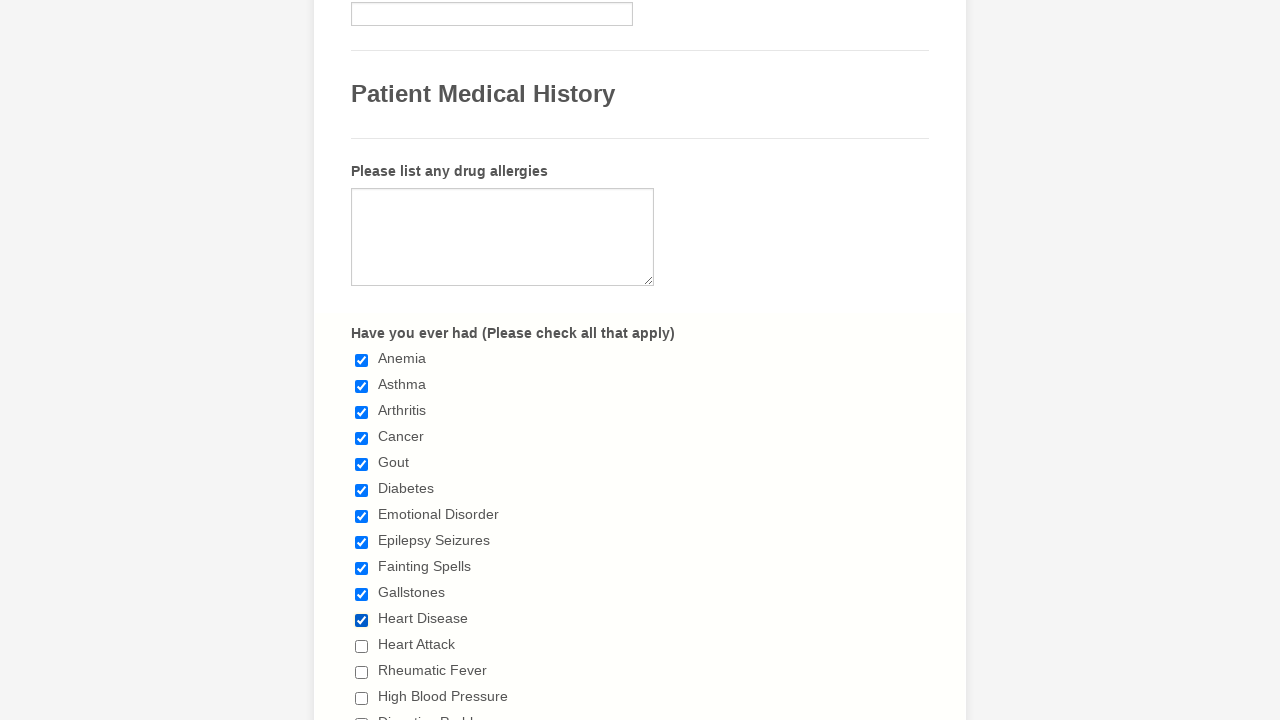

Waited 1 second after selecting checkbox 11
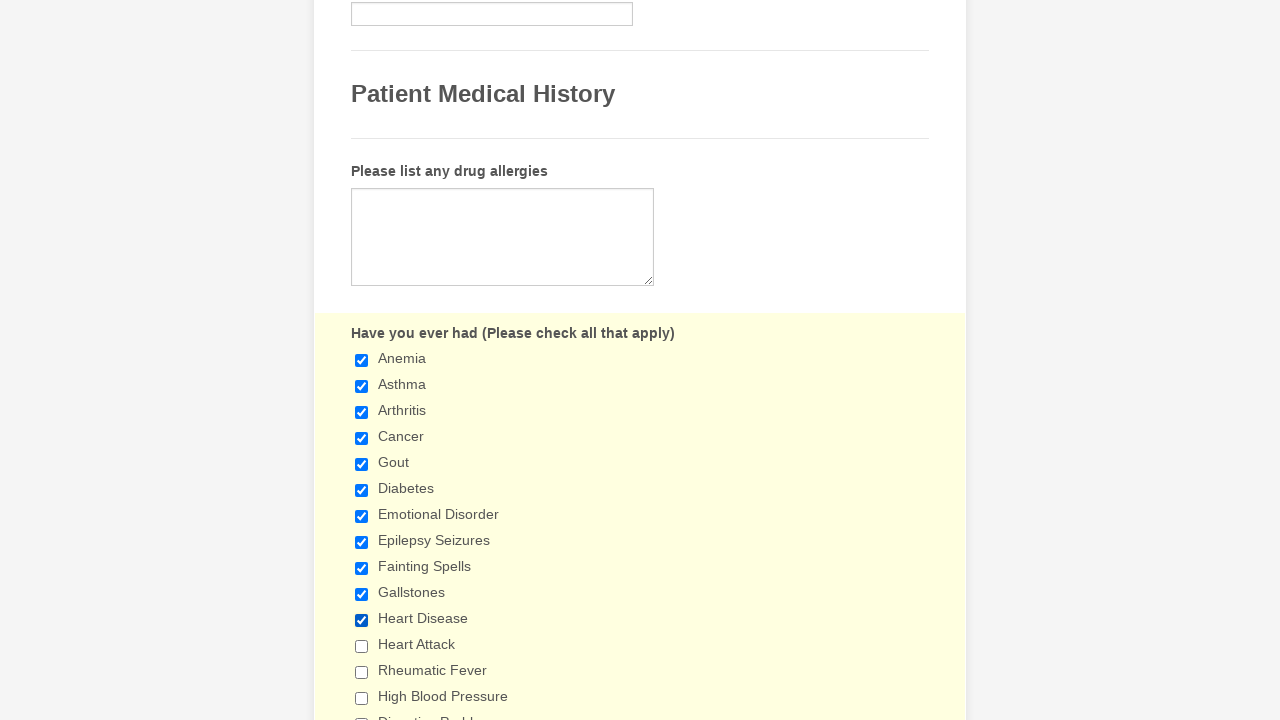

Clicked checkbox 12 to select it at (362, 646) on div.form-single-column input[type='checkbox'] >> nth=11
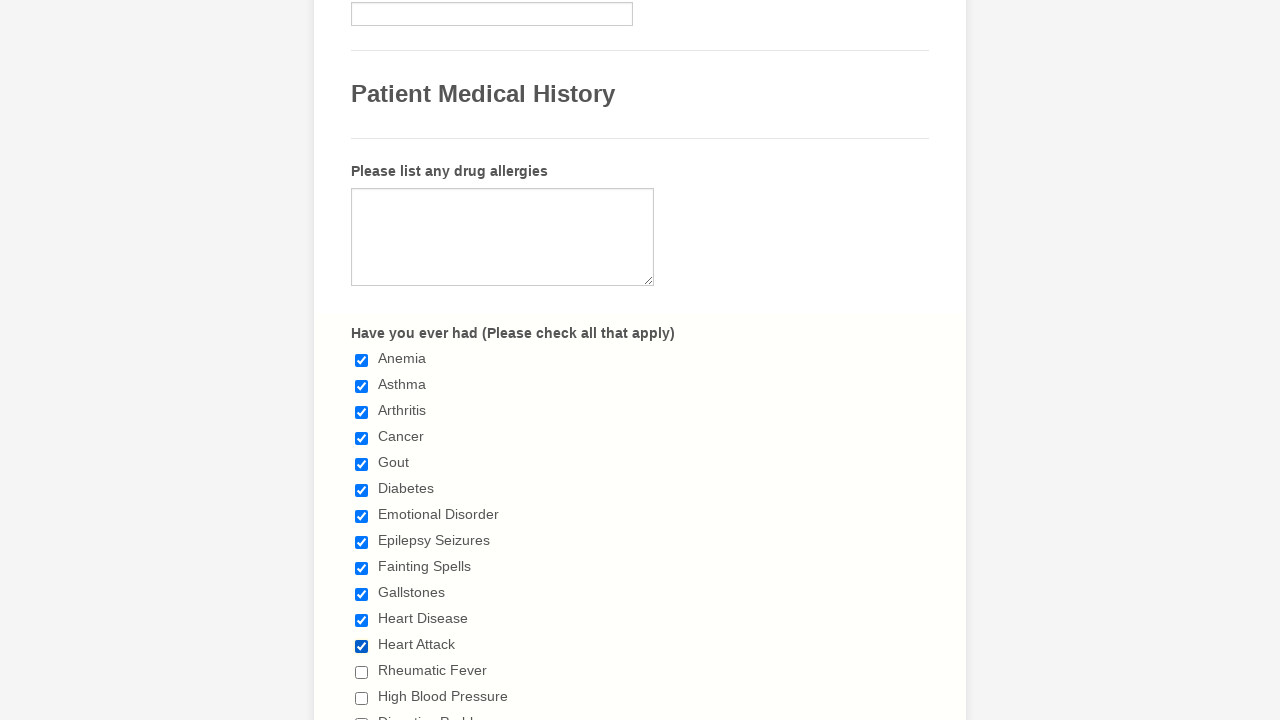

Waited 1 second after selecting checkbox 12
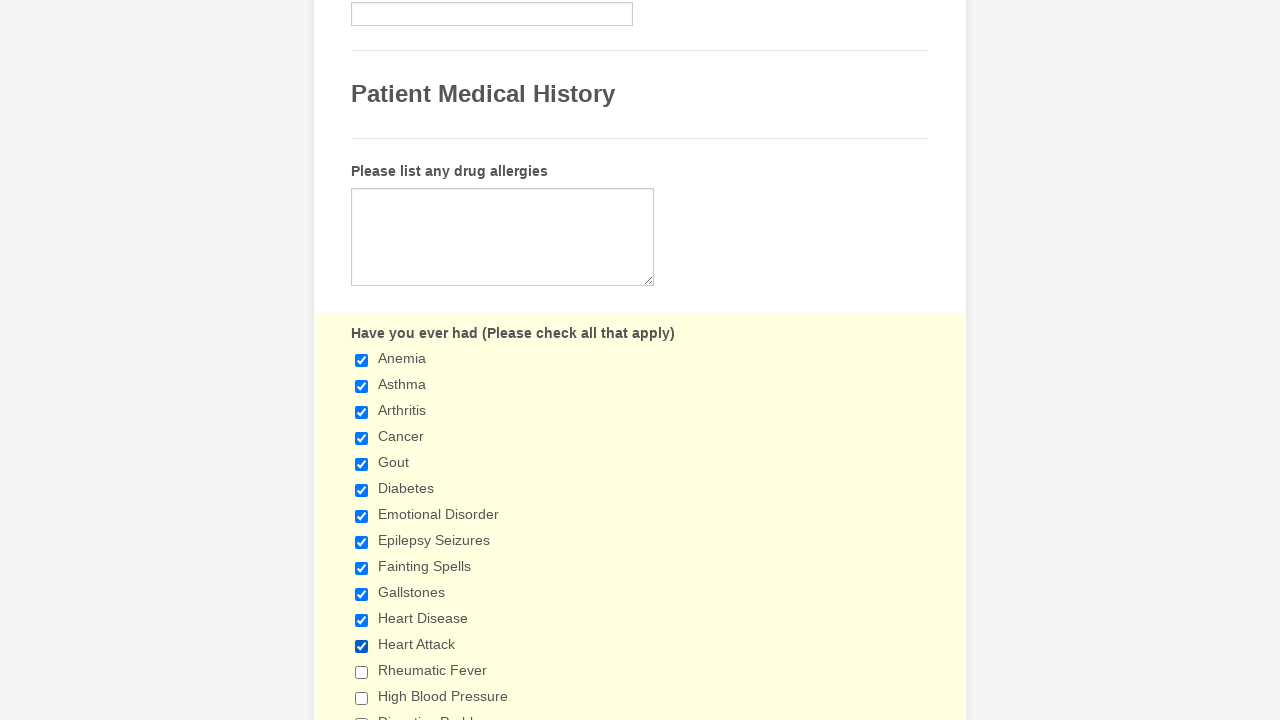

Clicked checkbox 13 to select it at (362, 672) on div.form-single-column input[type='checkbox'] >> nth=12
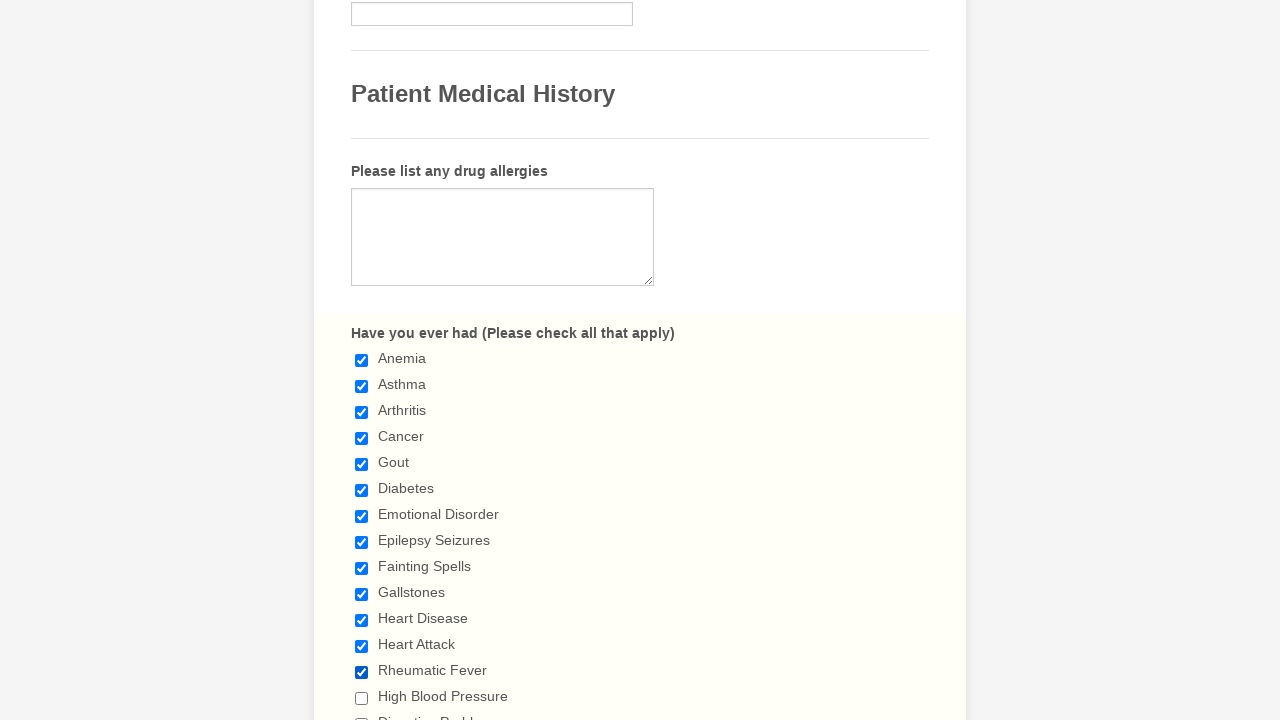

Waited 1 second after selecting checkbox 13
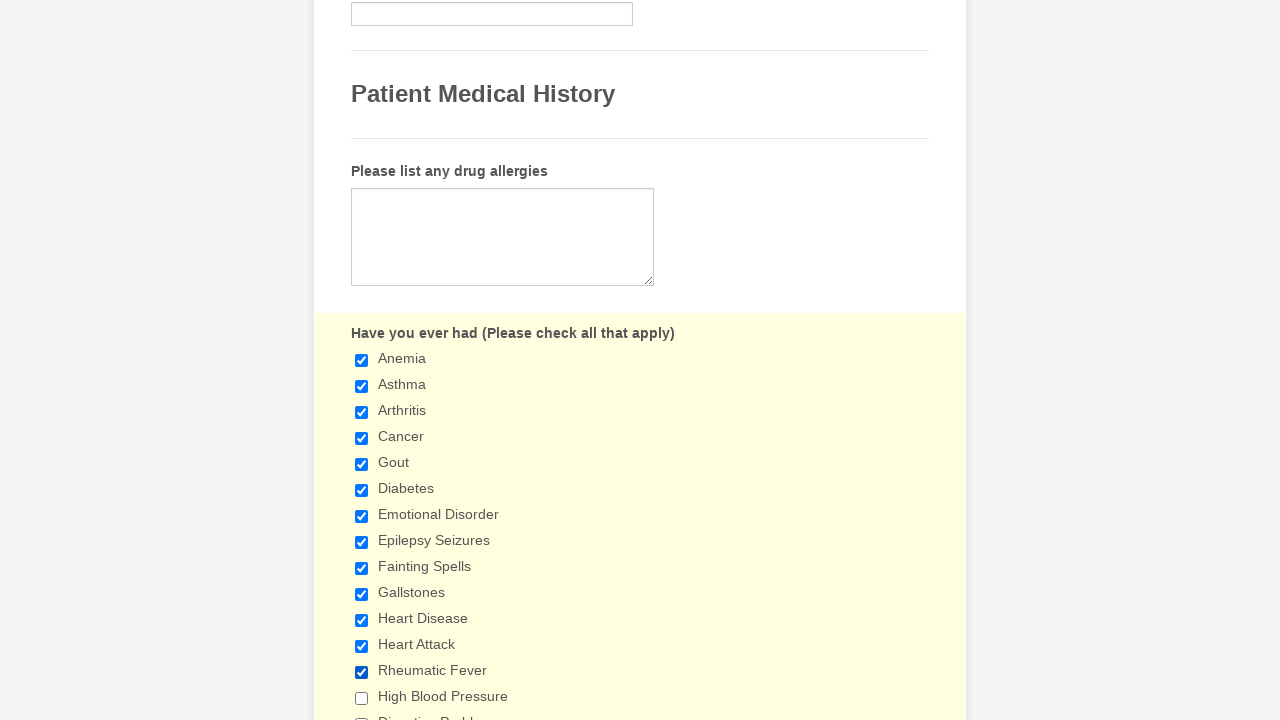

Clicked checkbox 14 to select it at (362, 698) on div.form-single-column input[type='checkbox'] >> nth=13
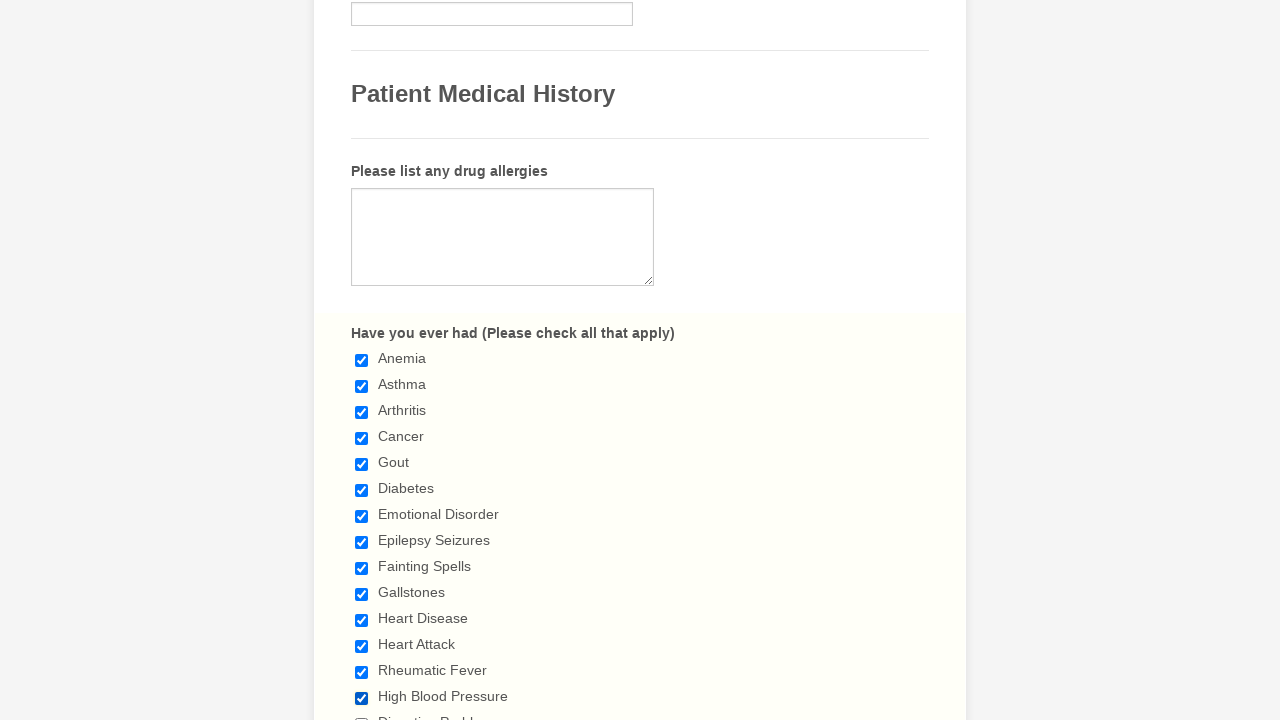

Waited 1 second after selecting checkbox 14
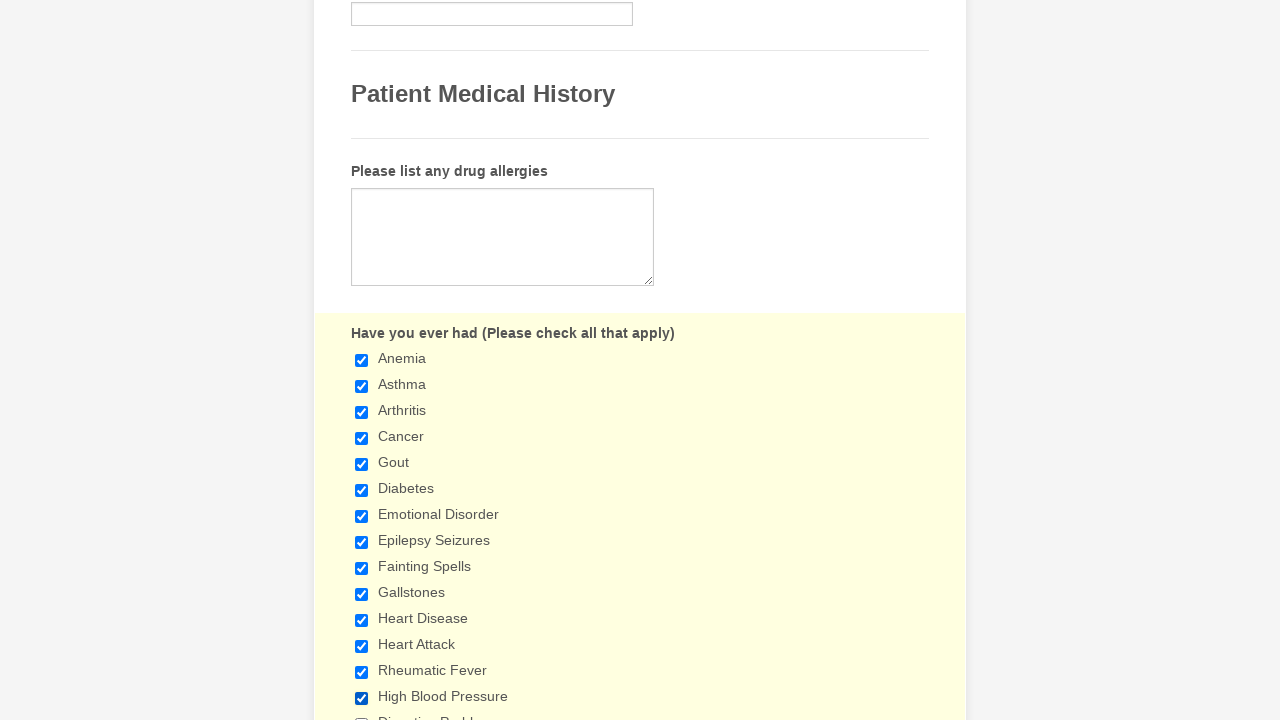

Clicked checkbox 15 to select it at (362, 714) on div.form-single-column input[type='checkbox'] >> nth=14
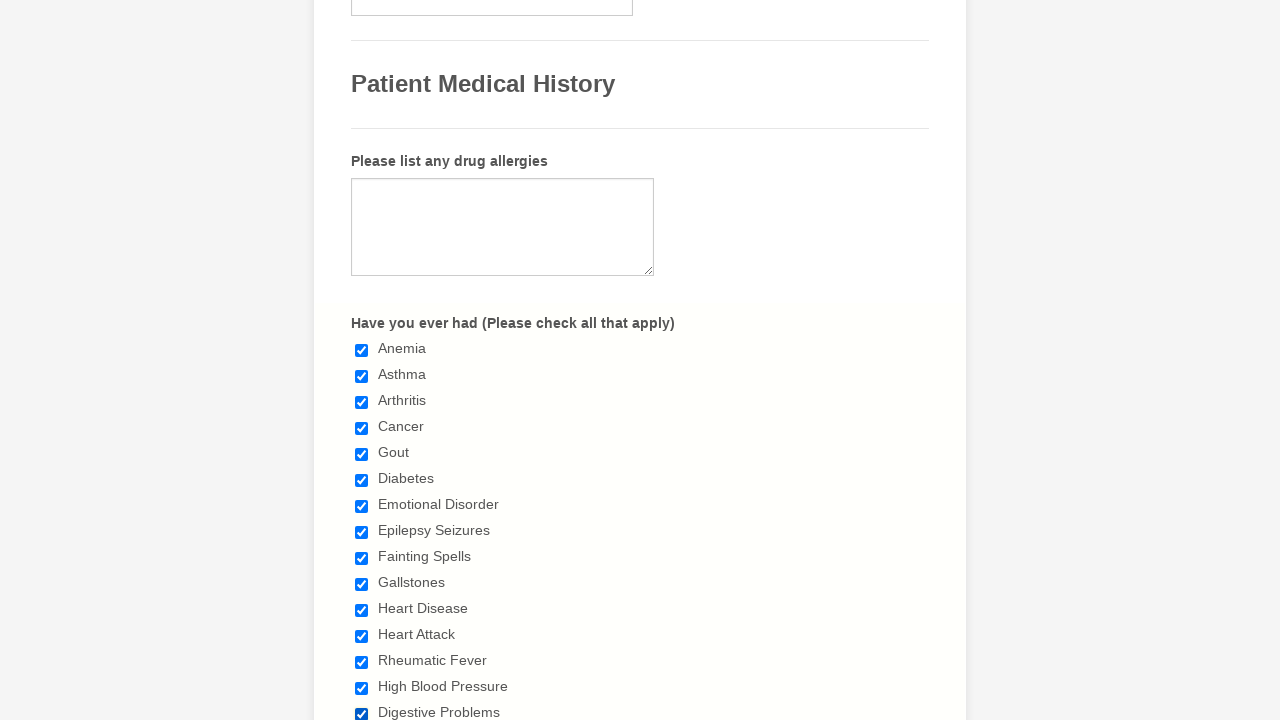

Waited 1 second after selecting checkbox 15
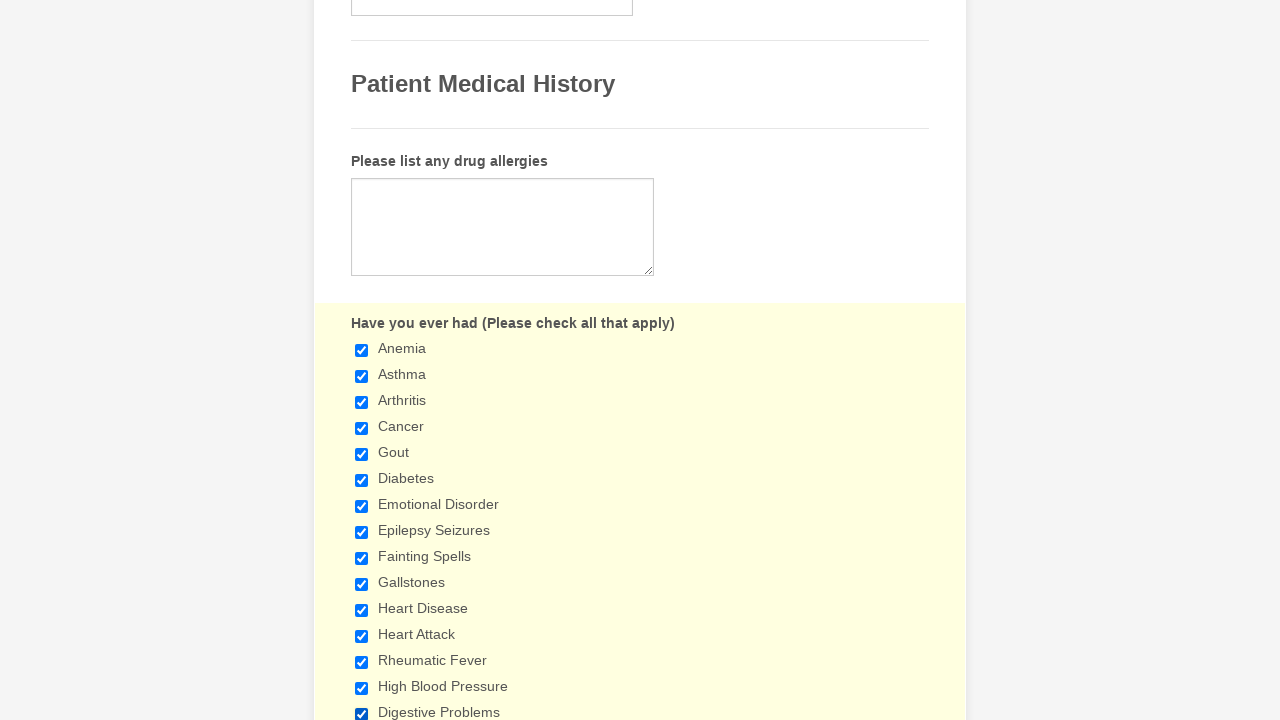

Clicked checkbox 16 to select it at (362, 360) on div.form-single-column input[type='checkbox'] >> nth=15
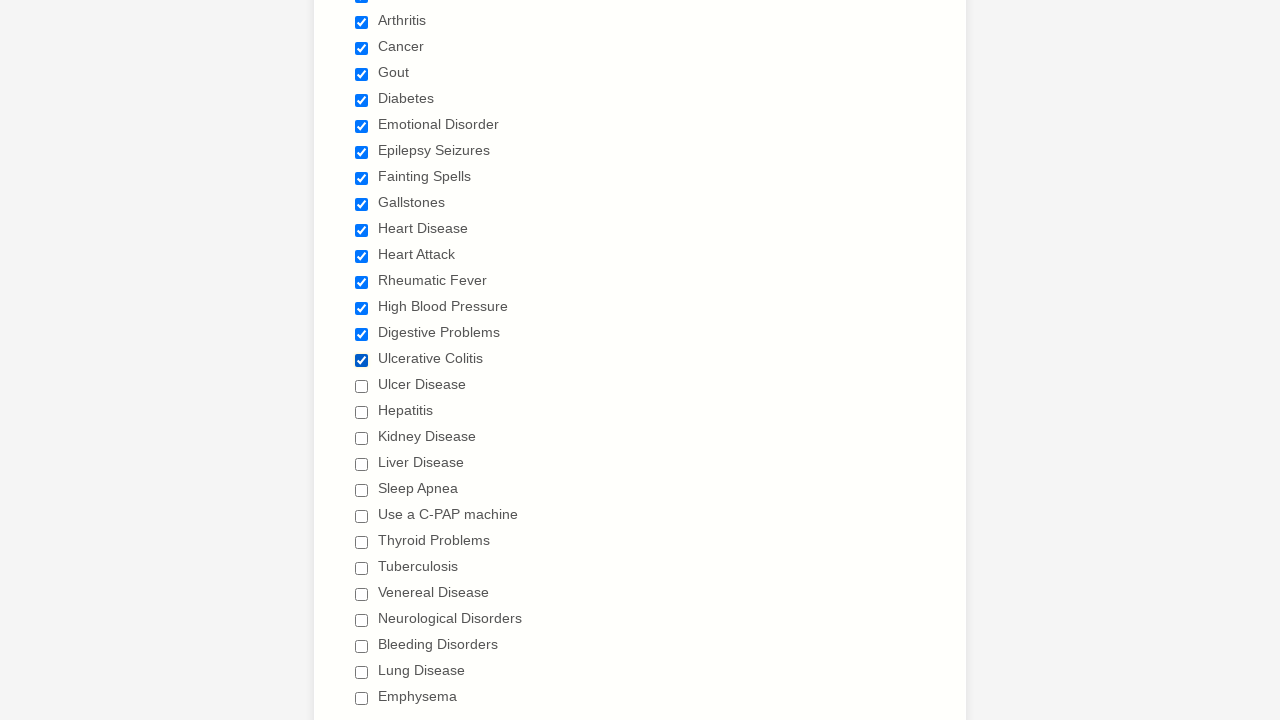

Waited 1 second after selecting checkbox 16
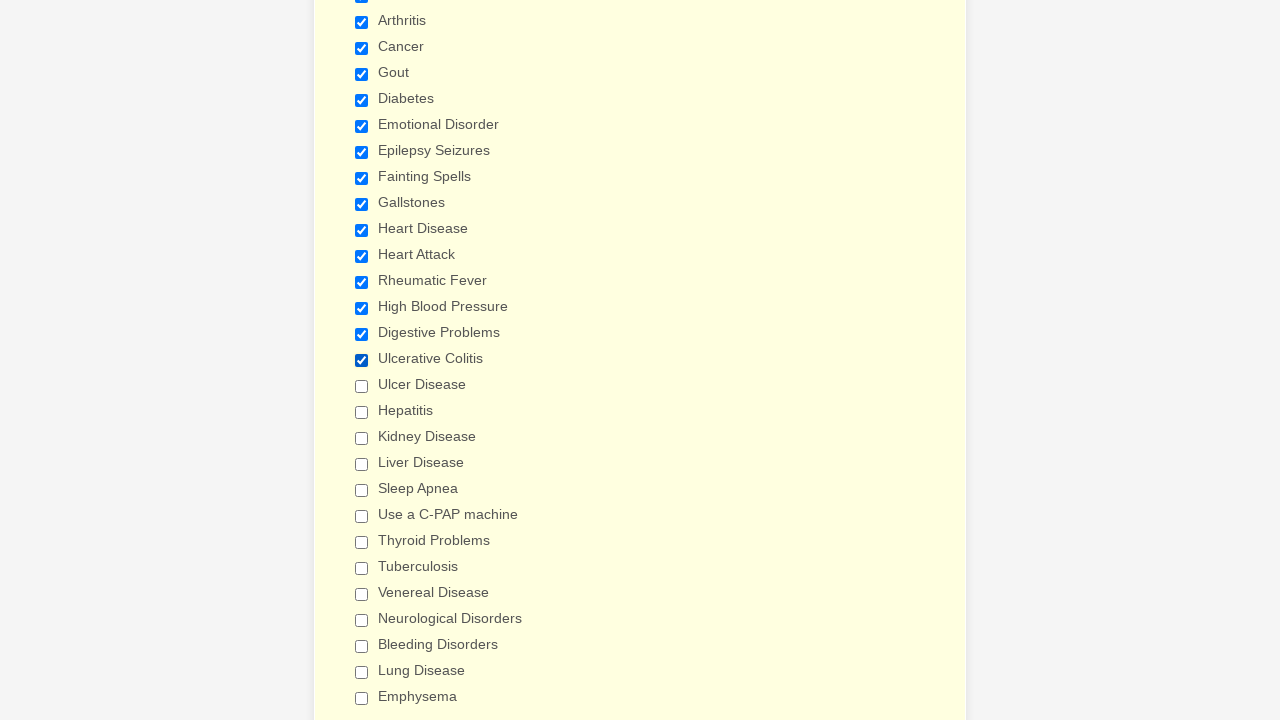

Clicked checkbox 17 to select it at (362, 386) on div.form-single-column input[type='checkbox'] >> nth=16
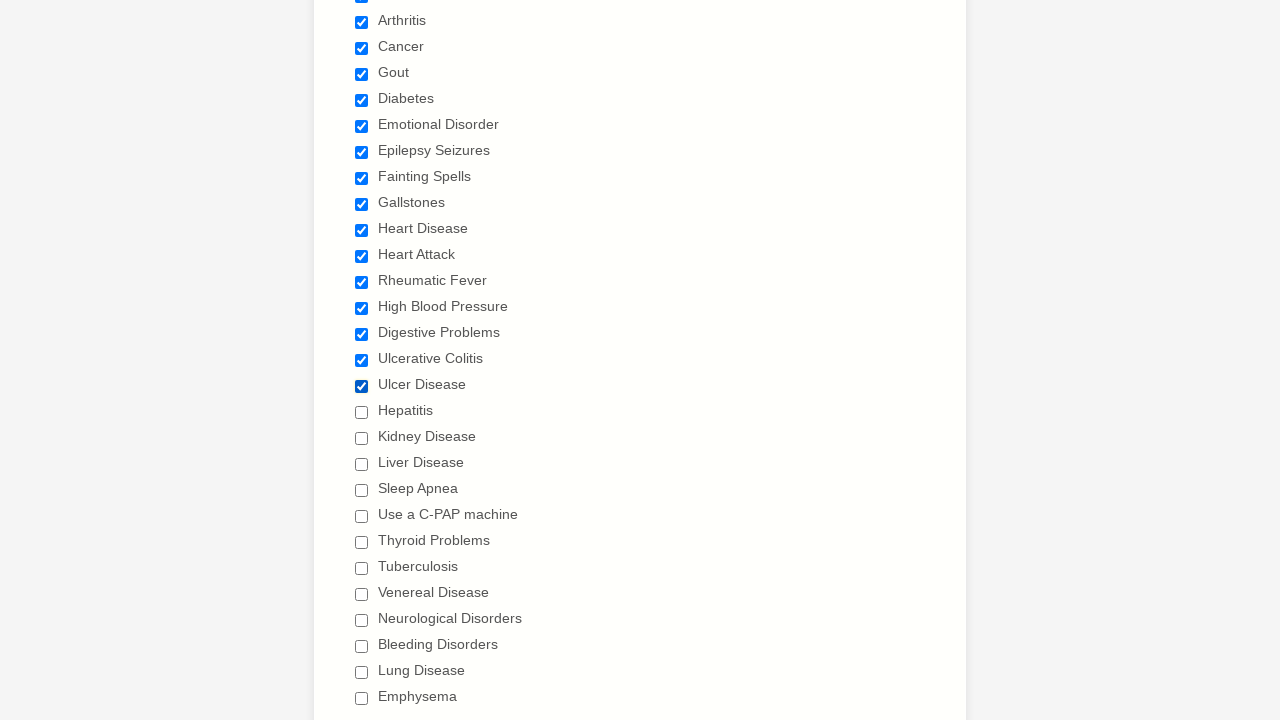

Waited 1 second after selecting checkbox 17
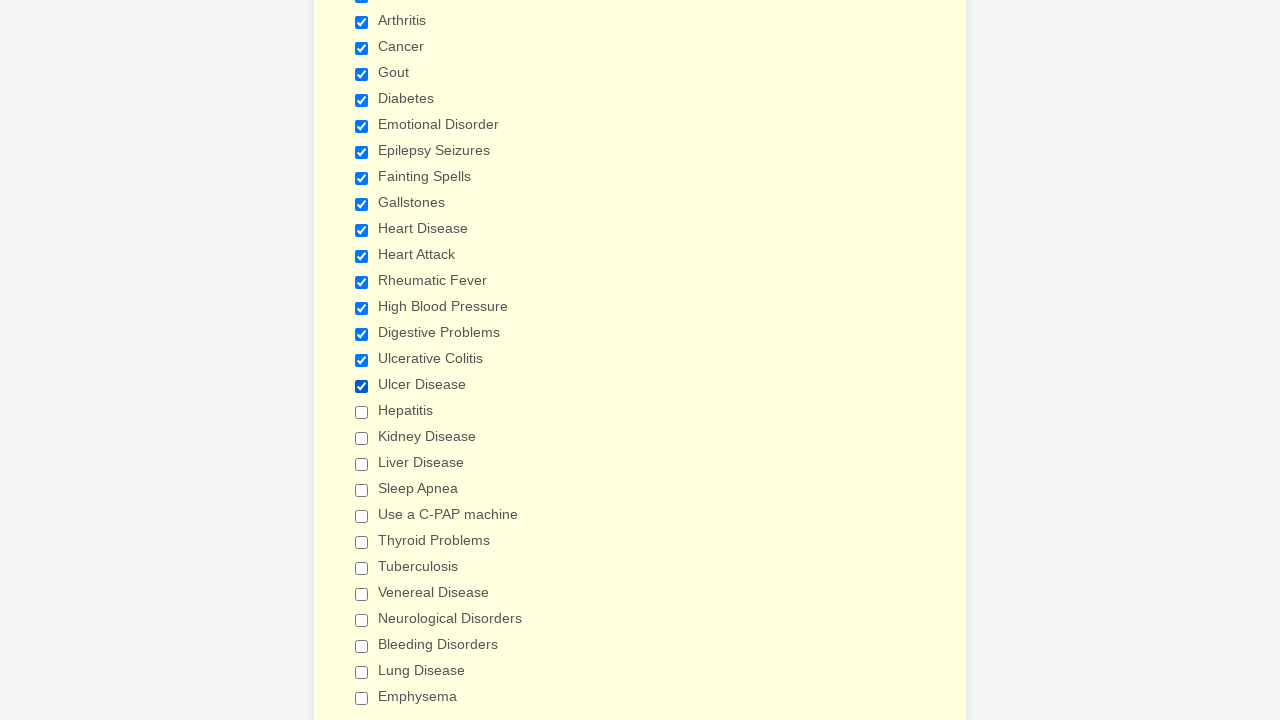

Clicked checkbox 18 to select it at (362, 412) on div.form-single-column input[type='checkbox'] >> nth=17
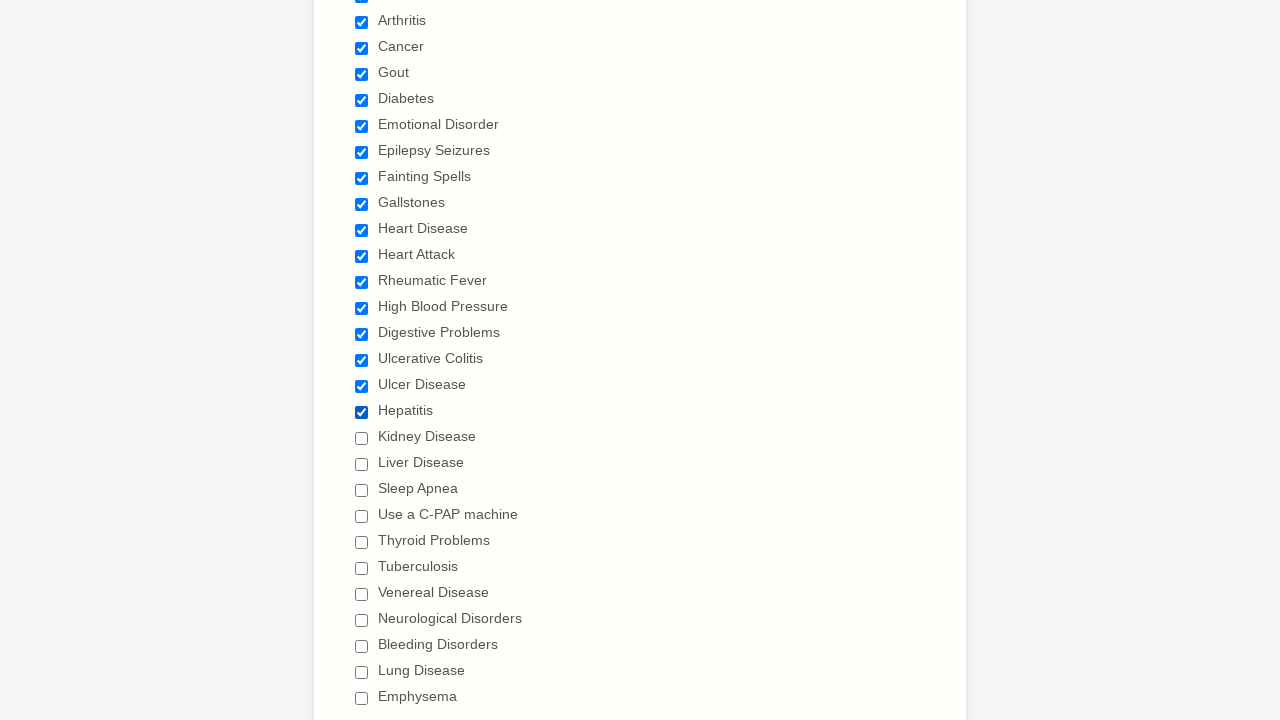

Waited 1 second after selecting checkbox 18
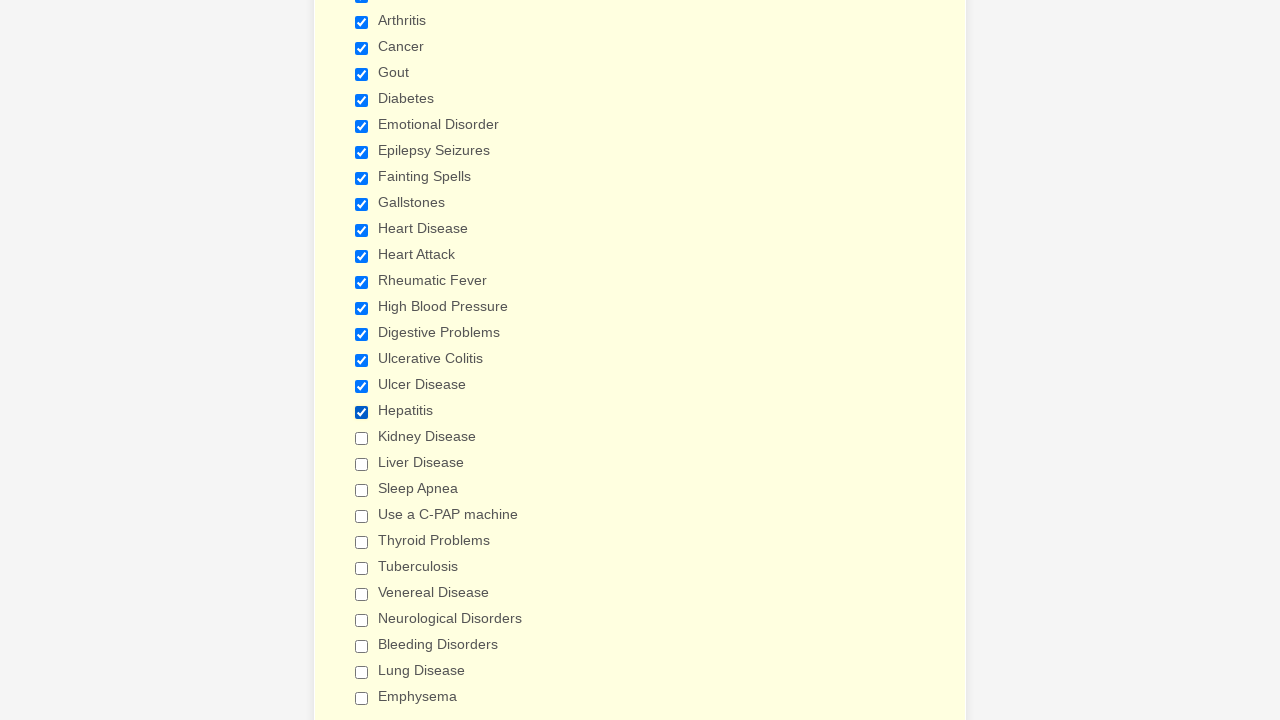

Clicked checkbox 19 to select it at (362, 438) on div.form-single-column input[type='checkbox'] >> nth=18
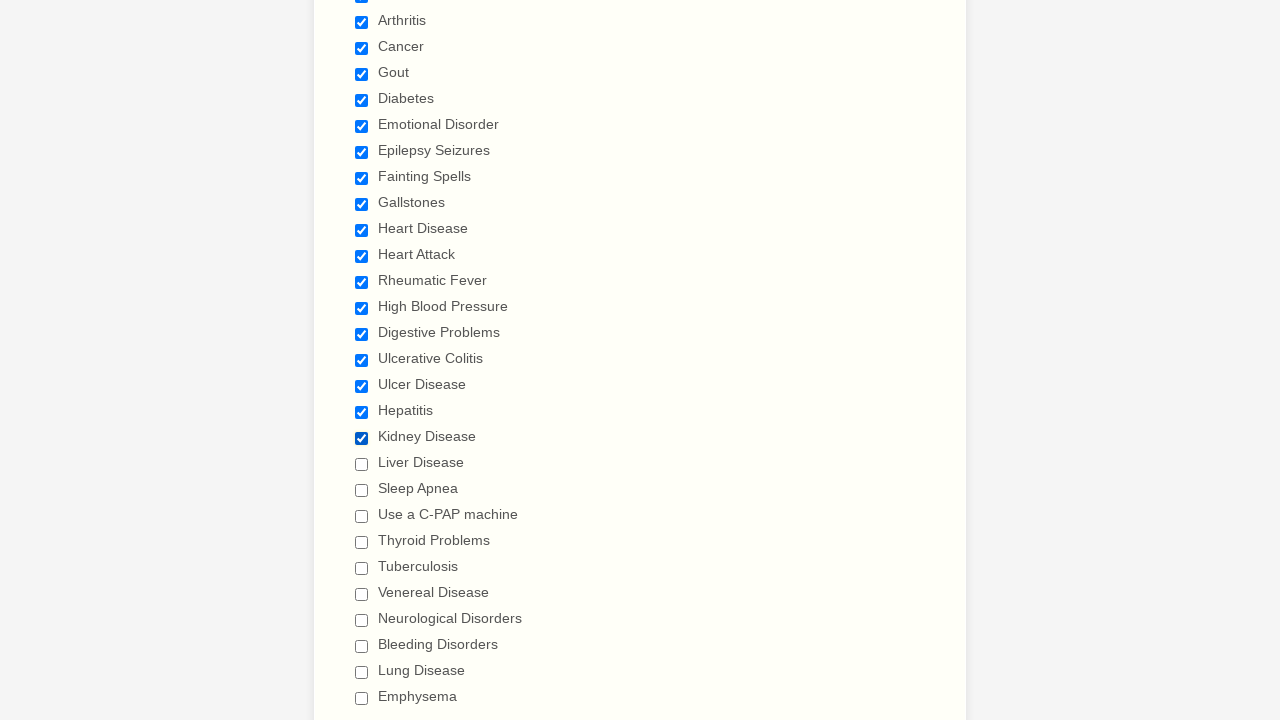

Waited 1 second after selecting checkbox 19
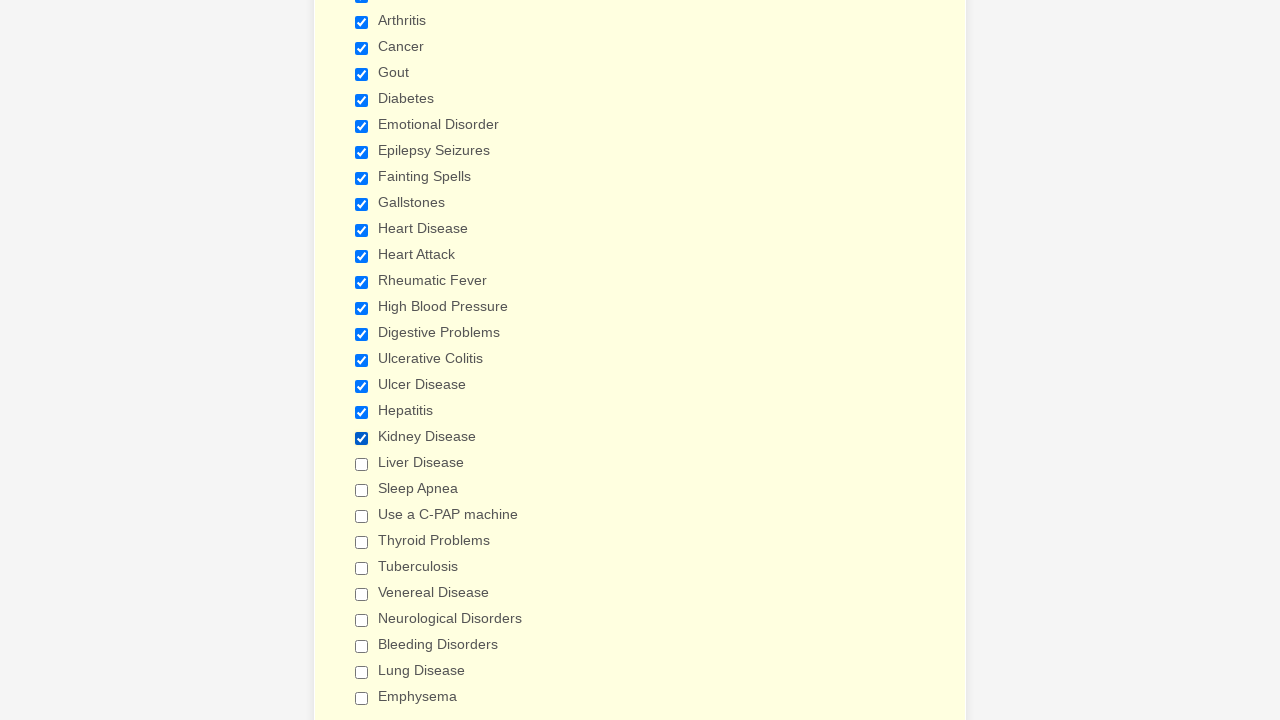

Clicked checkbox 20 to select it at (362, 464) on div.form-single-column input[type='checkbox'] >> nth=19
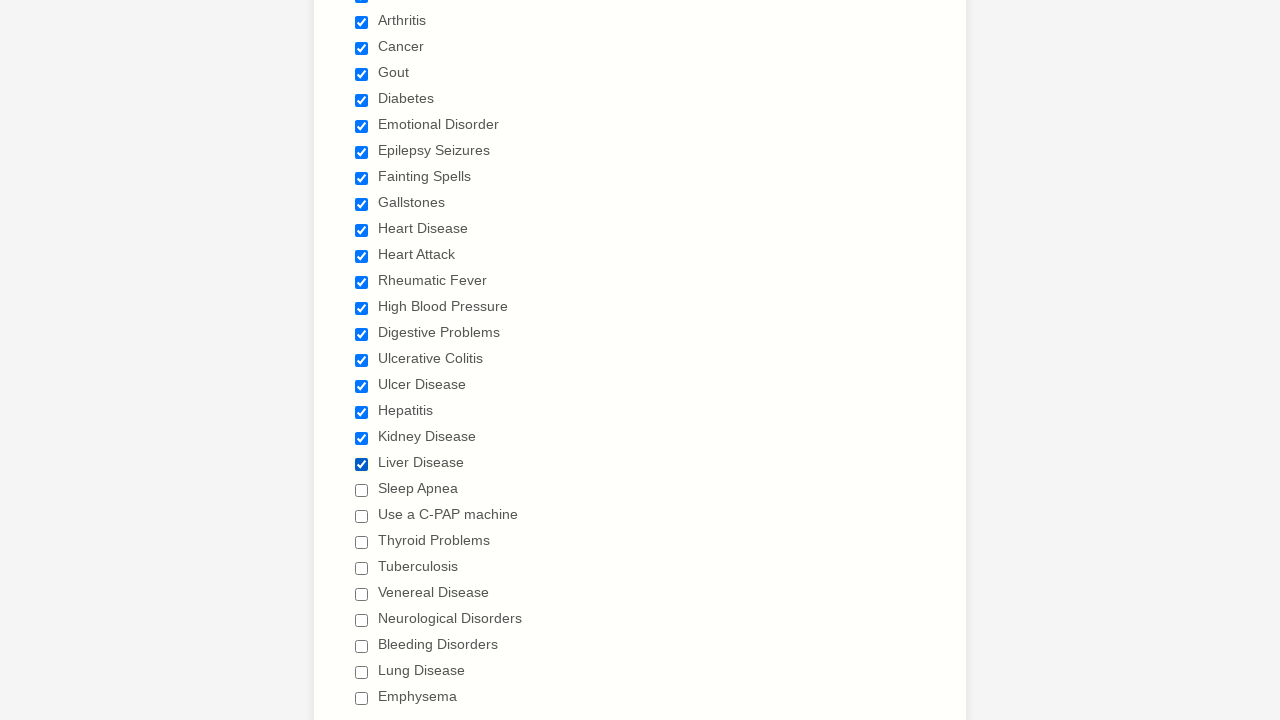

Waited 1 second after selecting checkbox 20
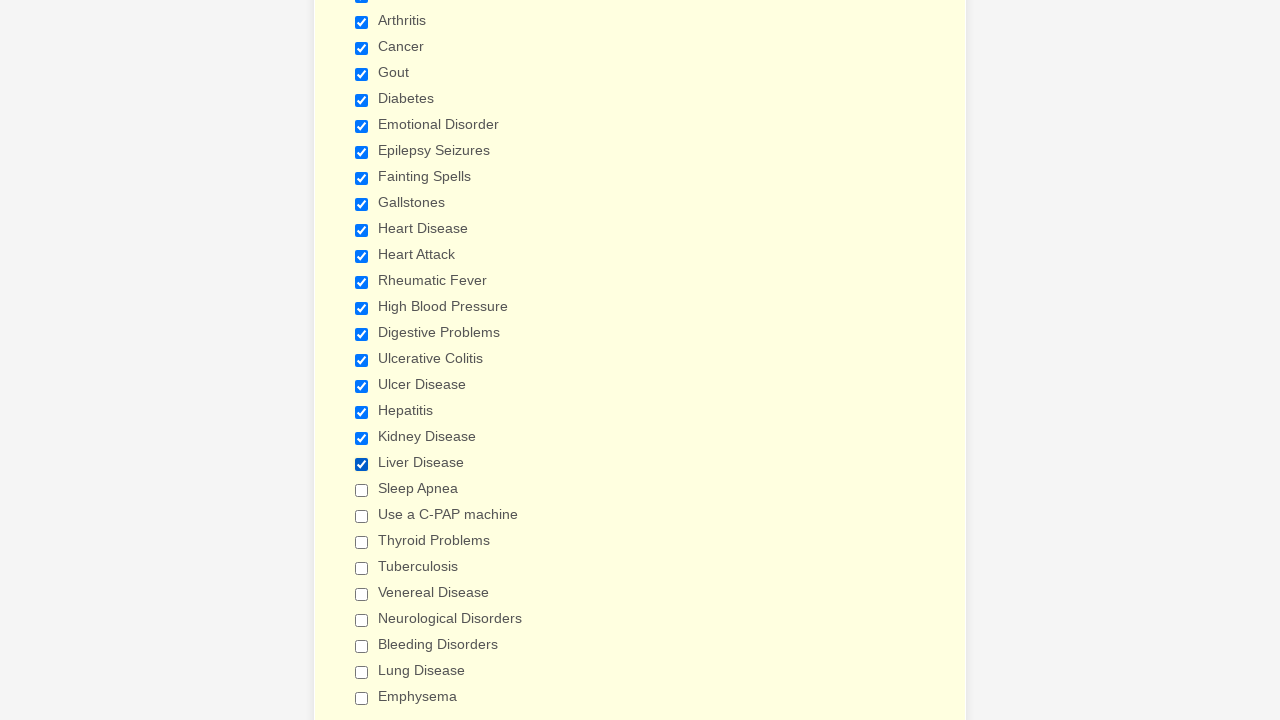

Clicked checkbox 21 to select it at (362, 490) on div.form-single-column input[type='checkbox'] >> nth=20
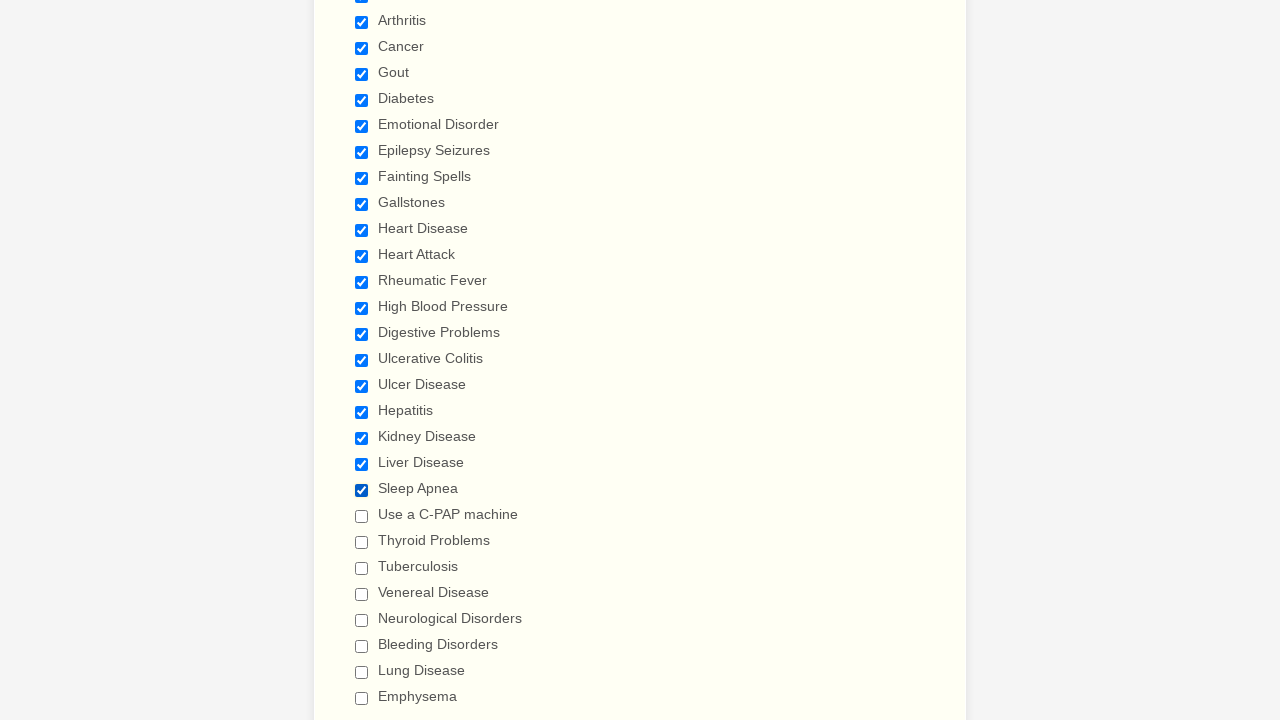

Waited 1 second after selecting checkbox 21
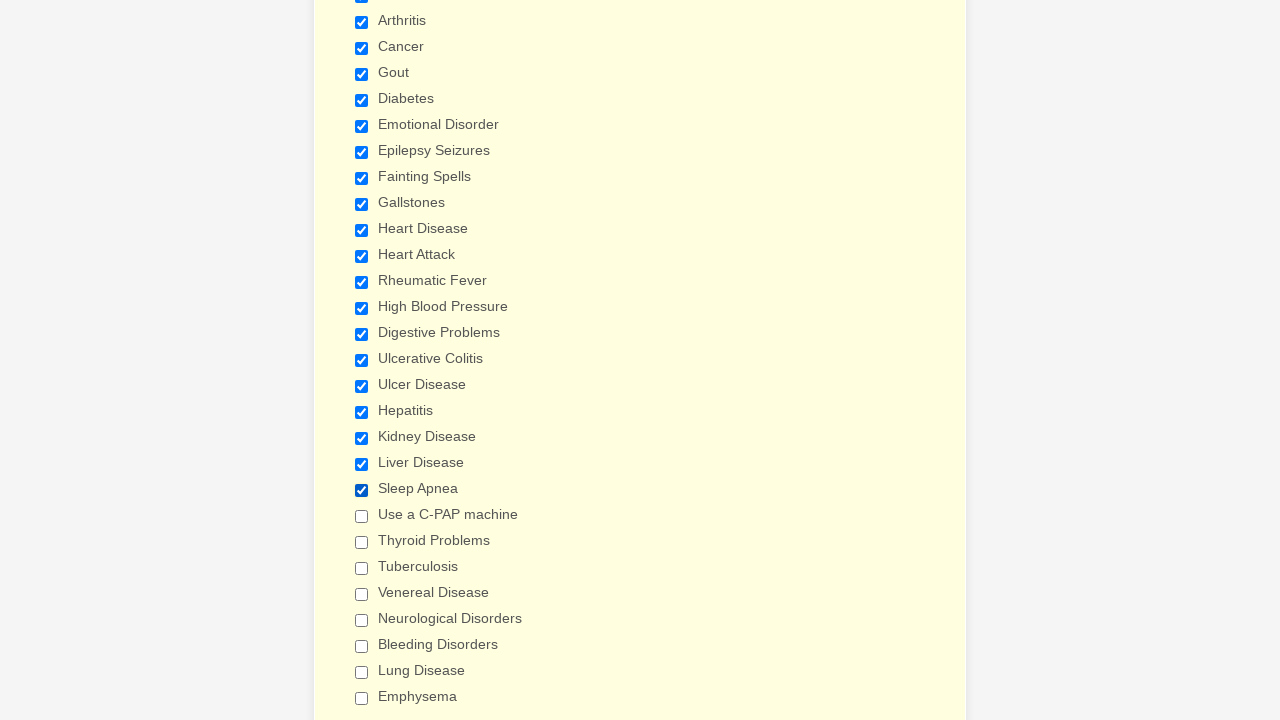

Clicked checkbox 22 to select it at (362, 516) on div.form-single-column input[type='checkbox'] >> nth=21
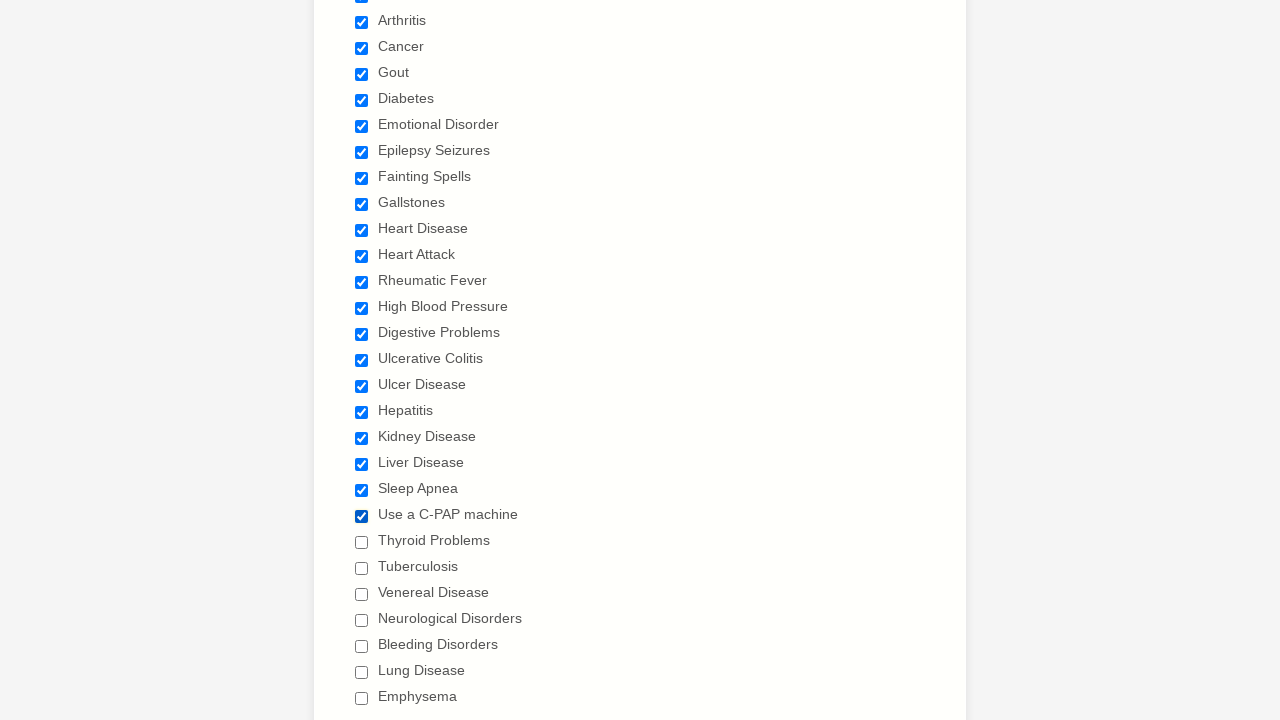

Waited 1 second after selecting checkbox 22
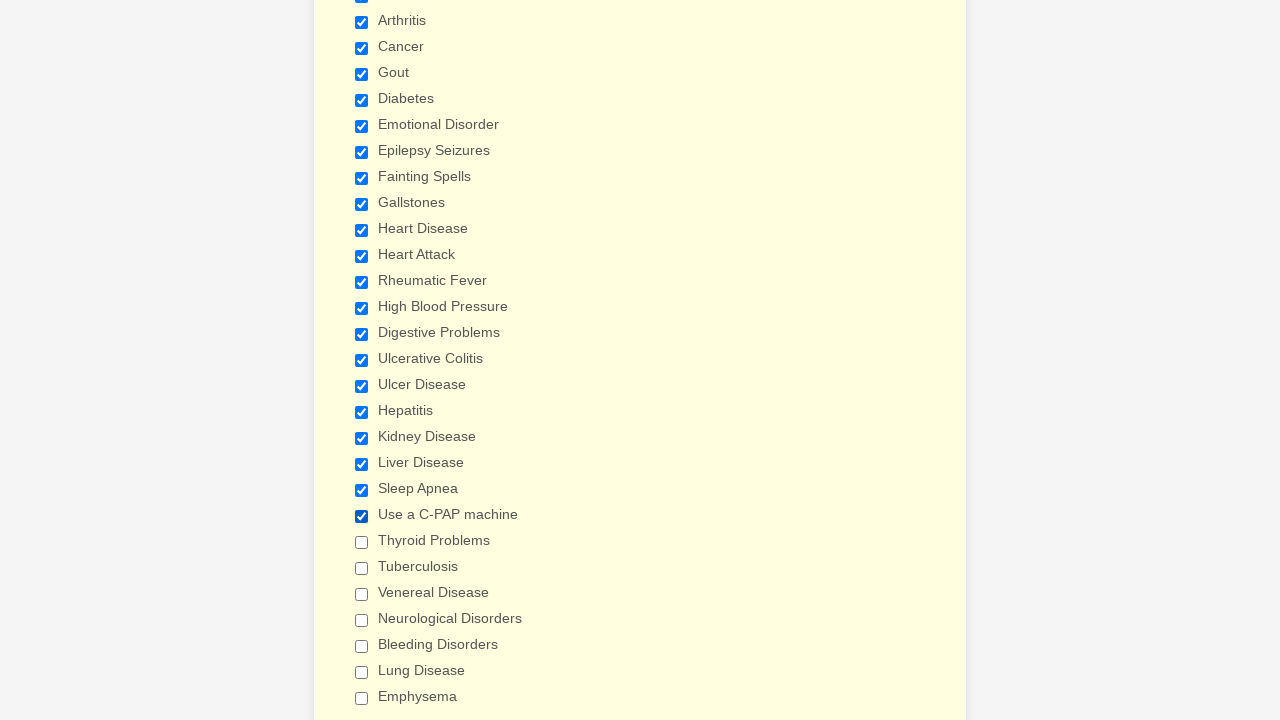

Clicked checkbox 23 to select it at (362, 542) on div.form-single-column input[type='checkbox'] >> nth=22
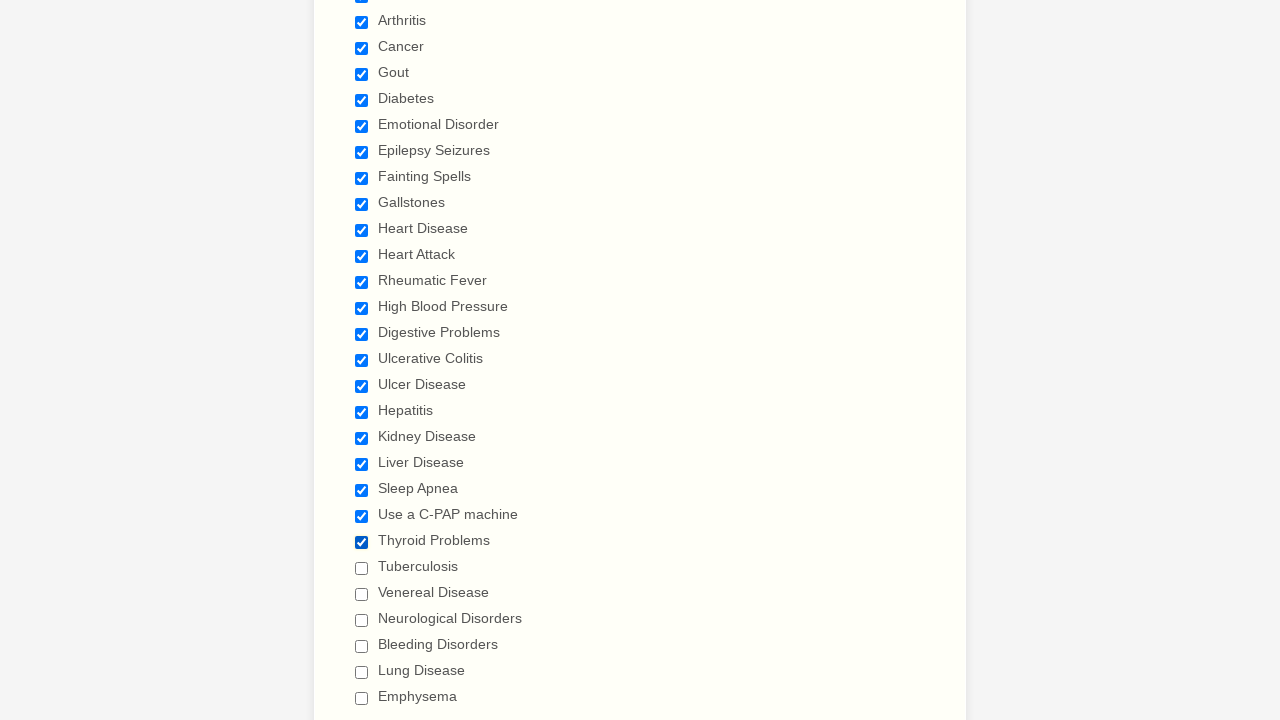

Waited 1 second after selecting checkbox 23
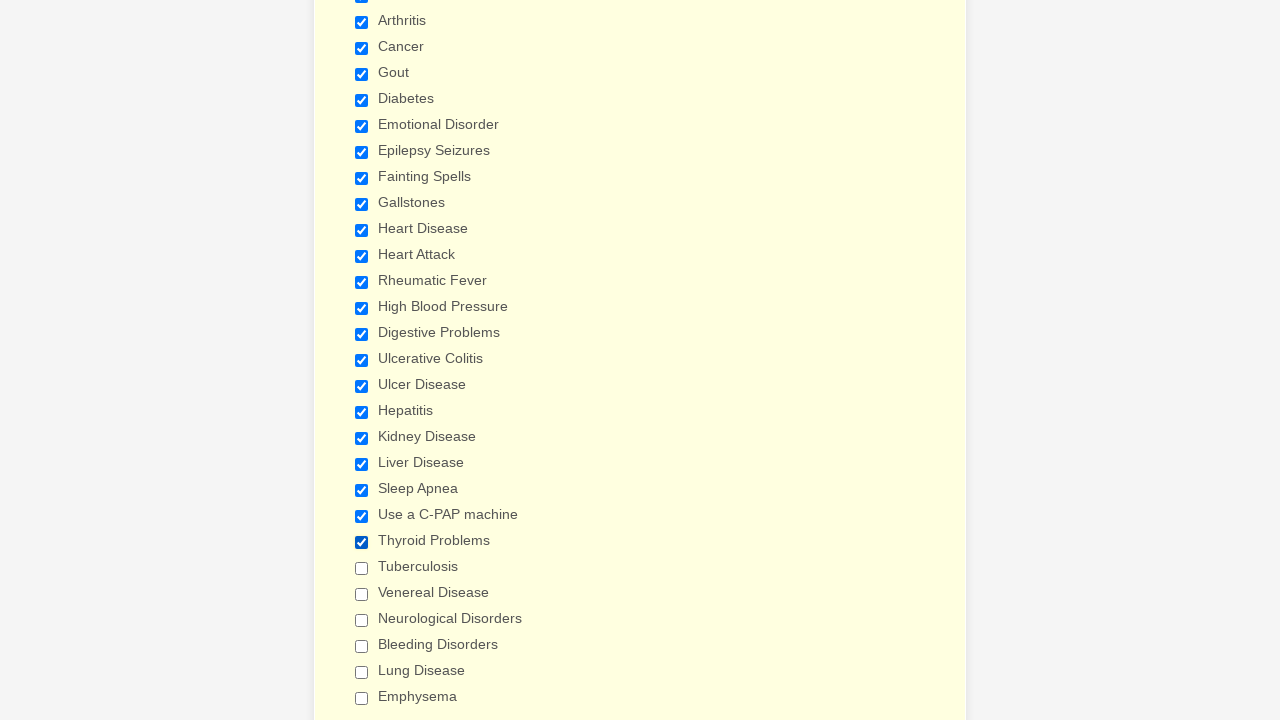

Clicked checkbox 24 to select it at (362, 568) on div.form-single-column input[type='checkbox'] >> nth=23
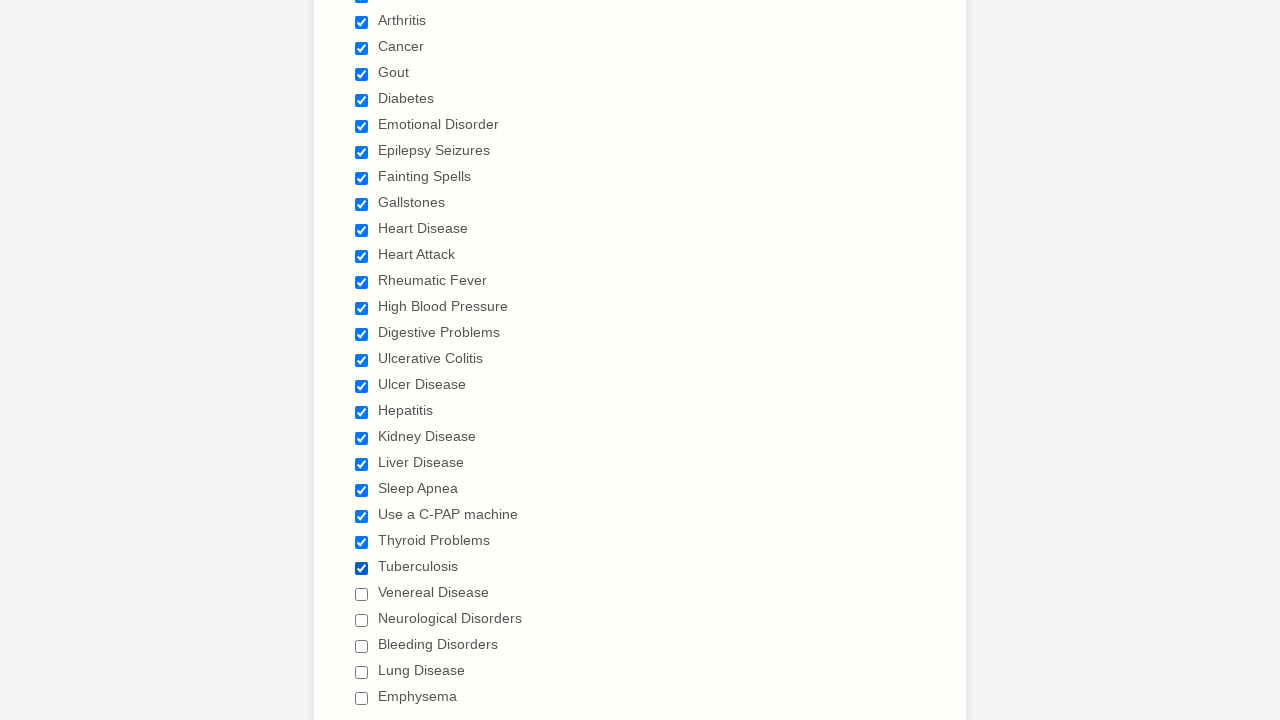

Waited 1 second after selecting checkbox 24
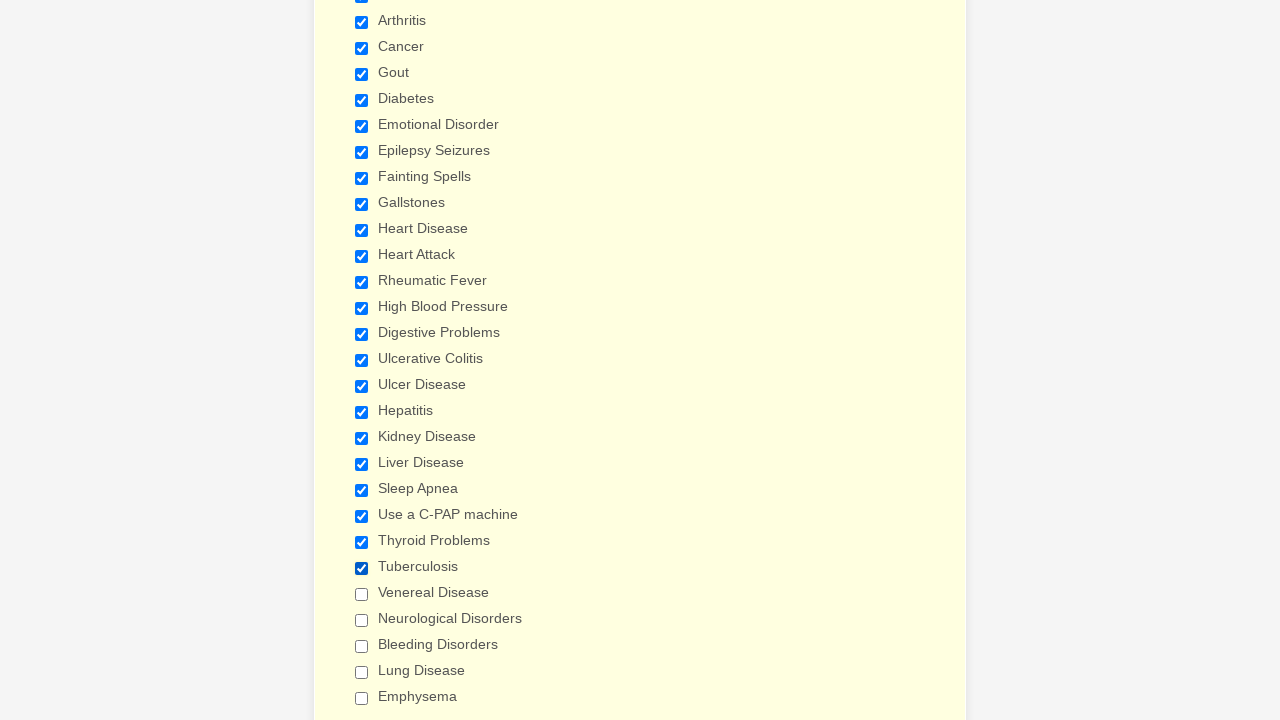

Clicked checkbox 25 to select it at (362, 594) on div.form-single-column input[type='checkbox'] >> nth=24
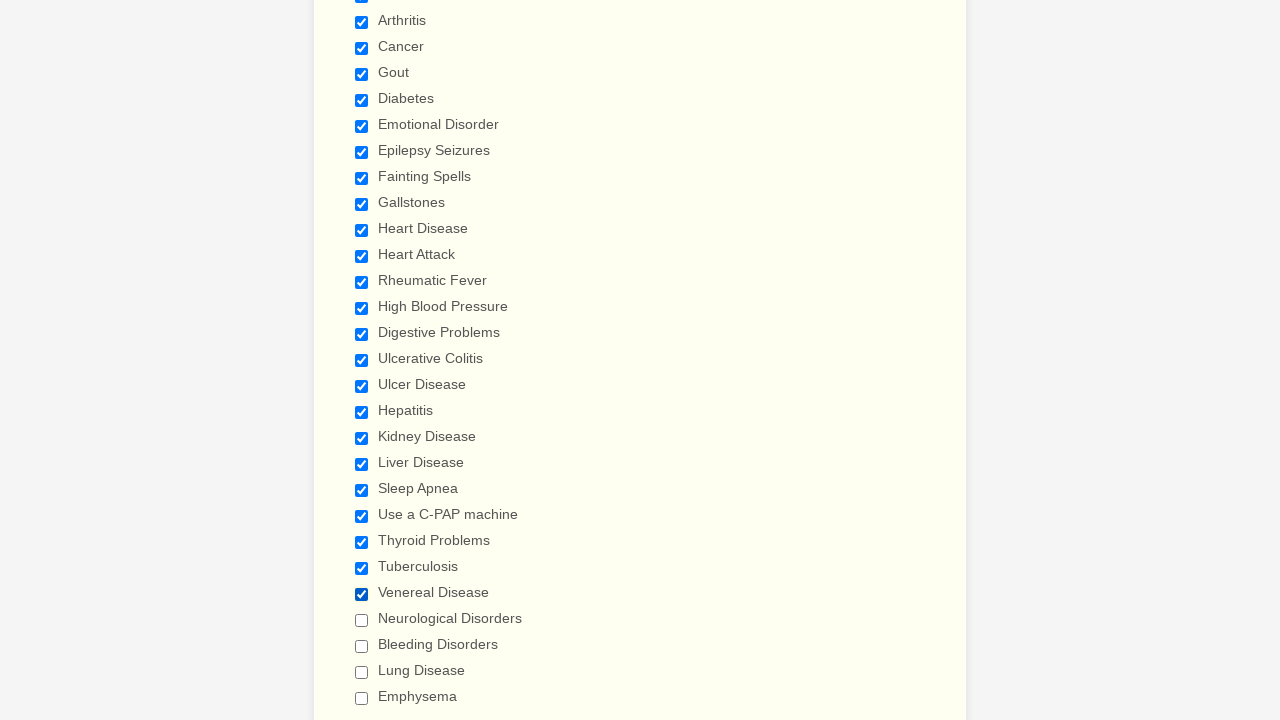

Waited 1 second after selecting checkbox 25
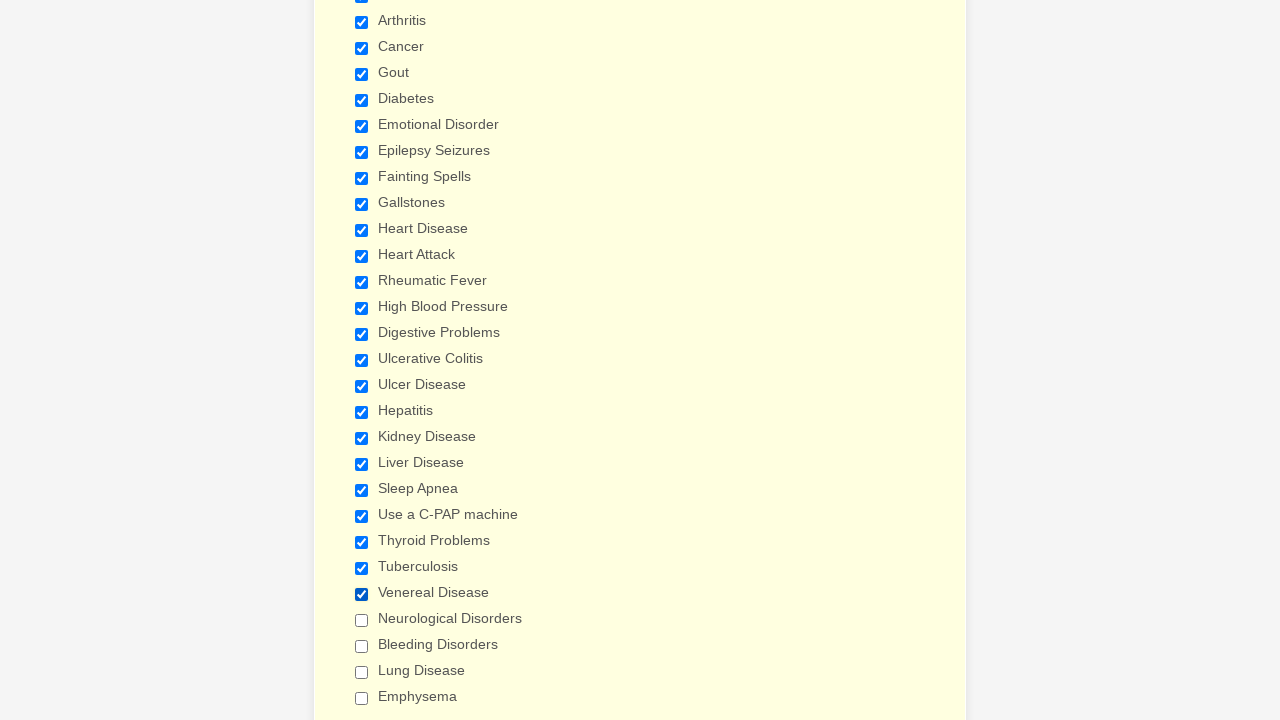

Clicked checkbox 26 to select it at (362, 620) on div.form-single-column input[type='checkbox'] >> nth=25
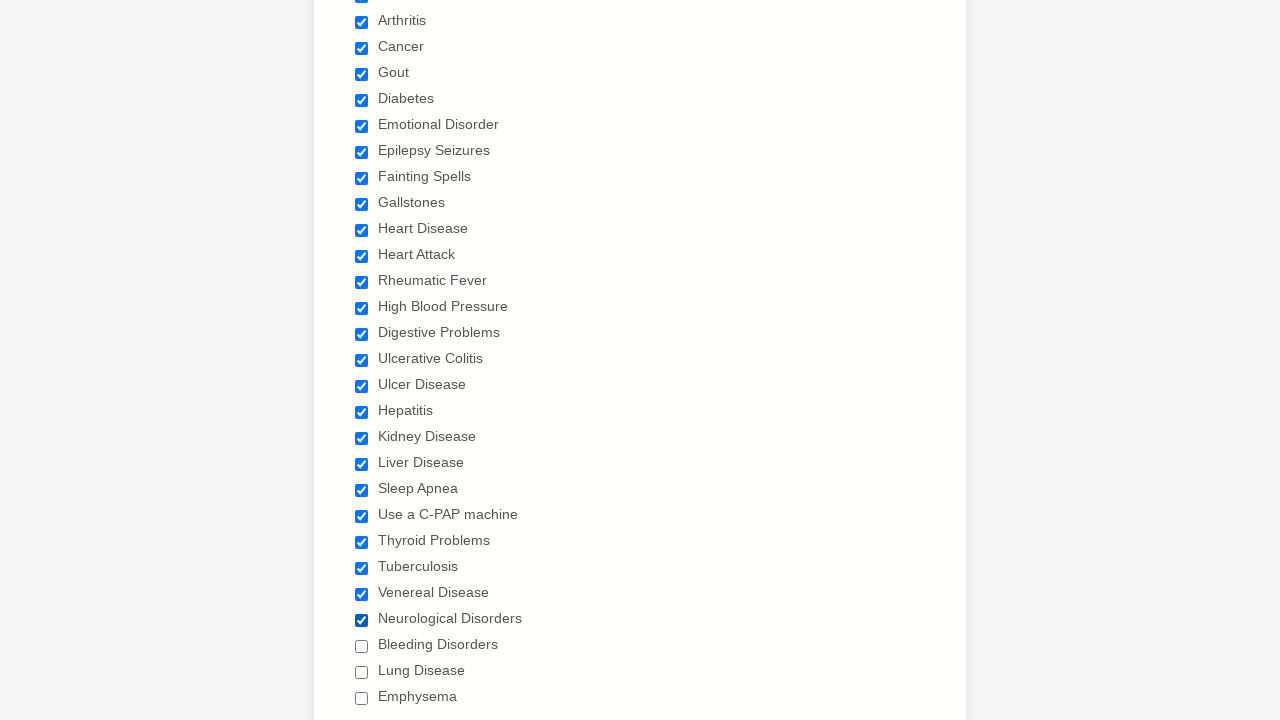

Waited 1 second after selecting checkbox 26
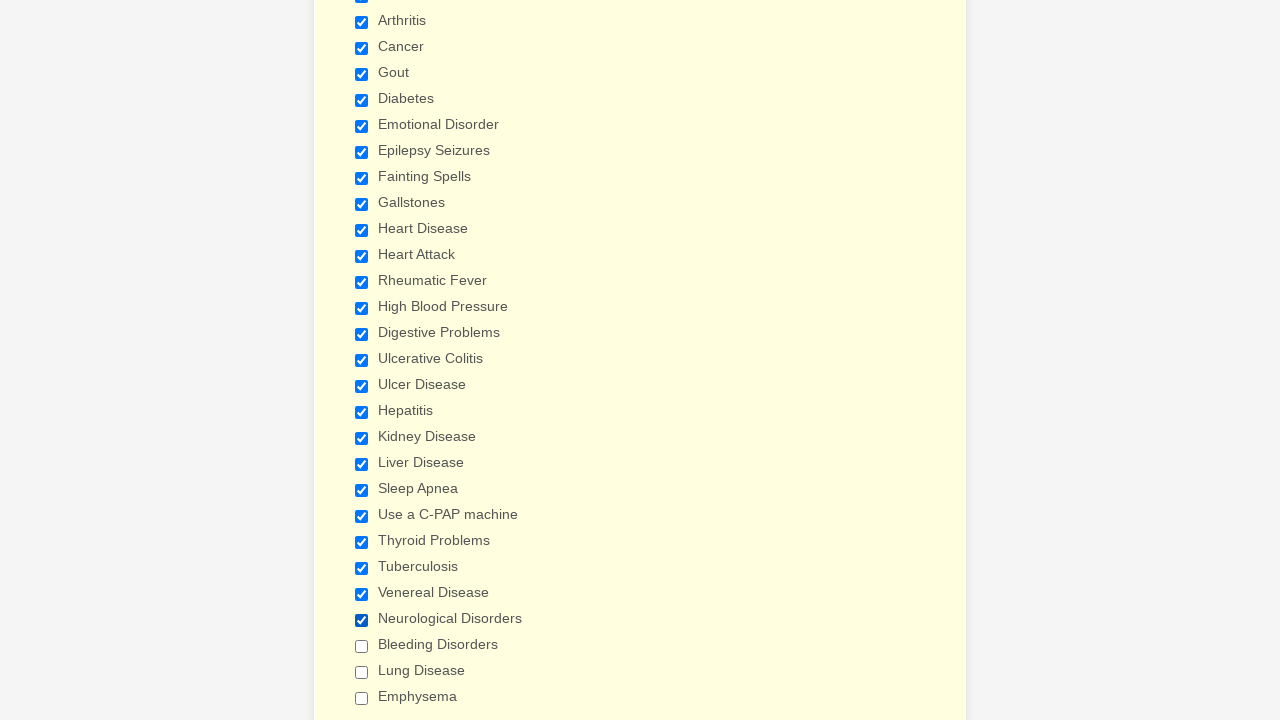

Clicked checkbox 27 to select it at (362, 646) on div.form-single-column input[type='checkbox'] >> nth=26
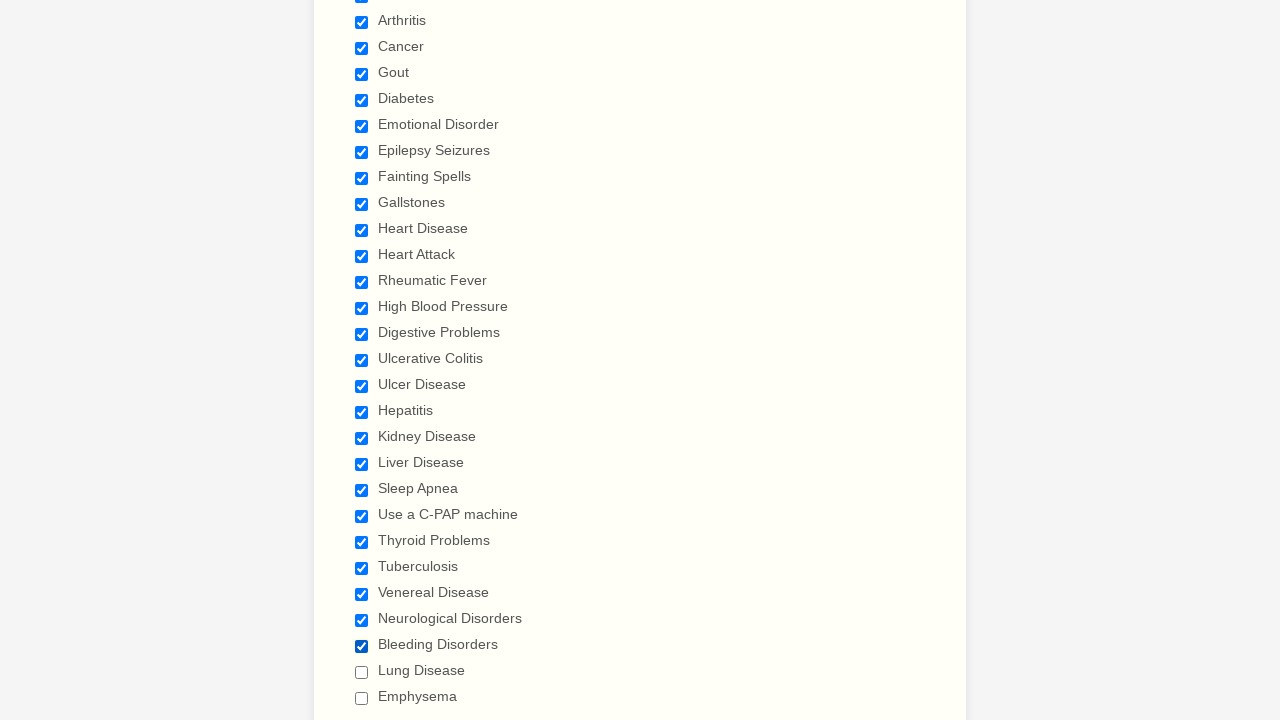

Waited 1 second after selecting checkbox 27
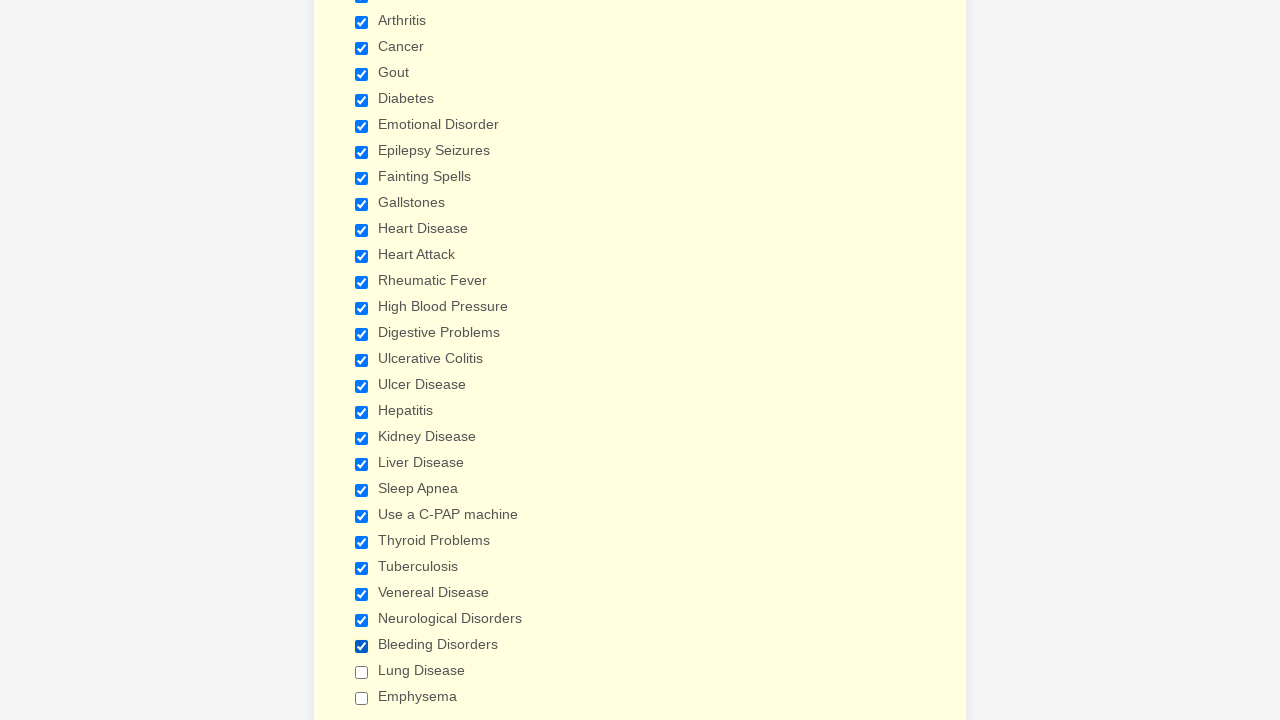

Clicked checkbox 28 to select it at (362, 672) on div.form-single-column input[type='checkbox'] >> nth=27
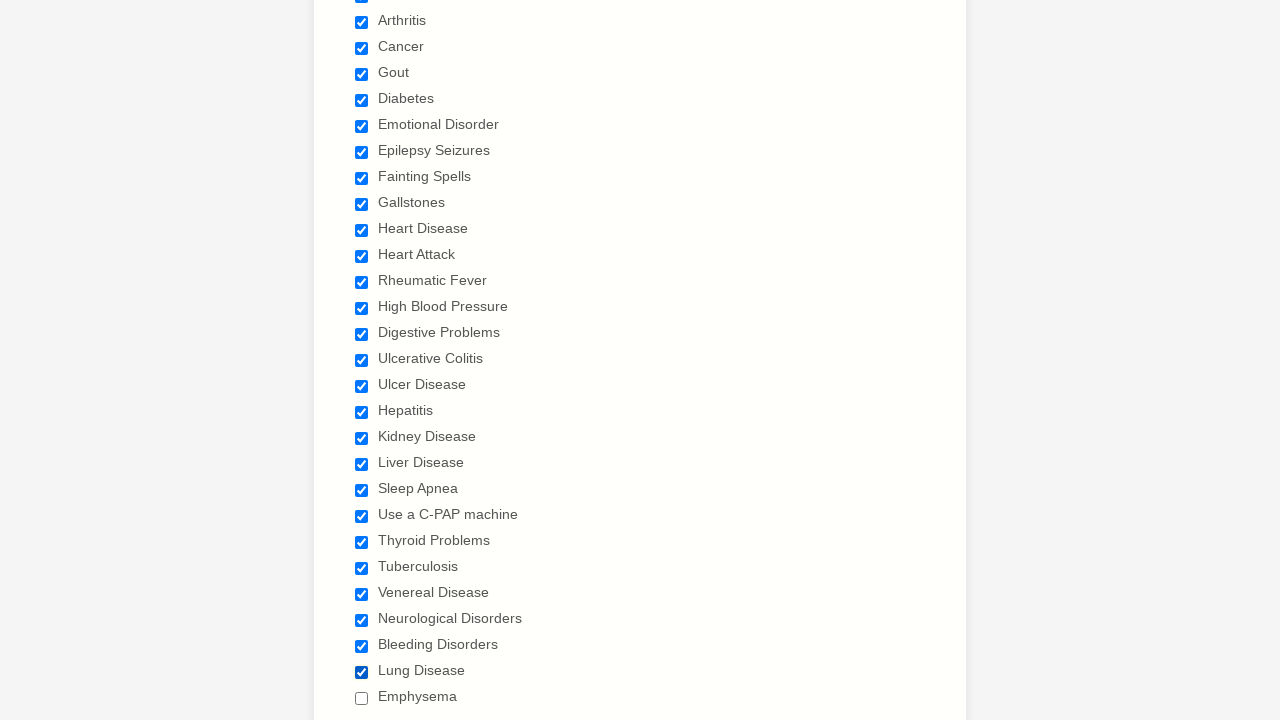

Waited 1 second after selecting checkbox 28
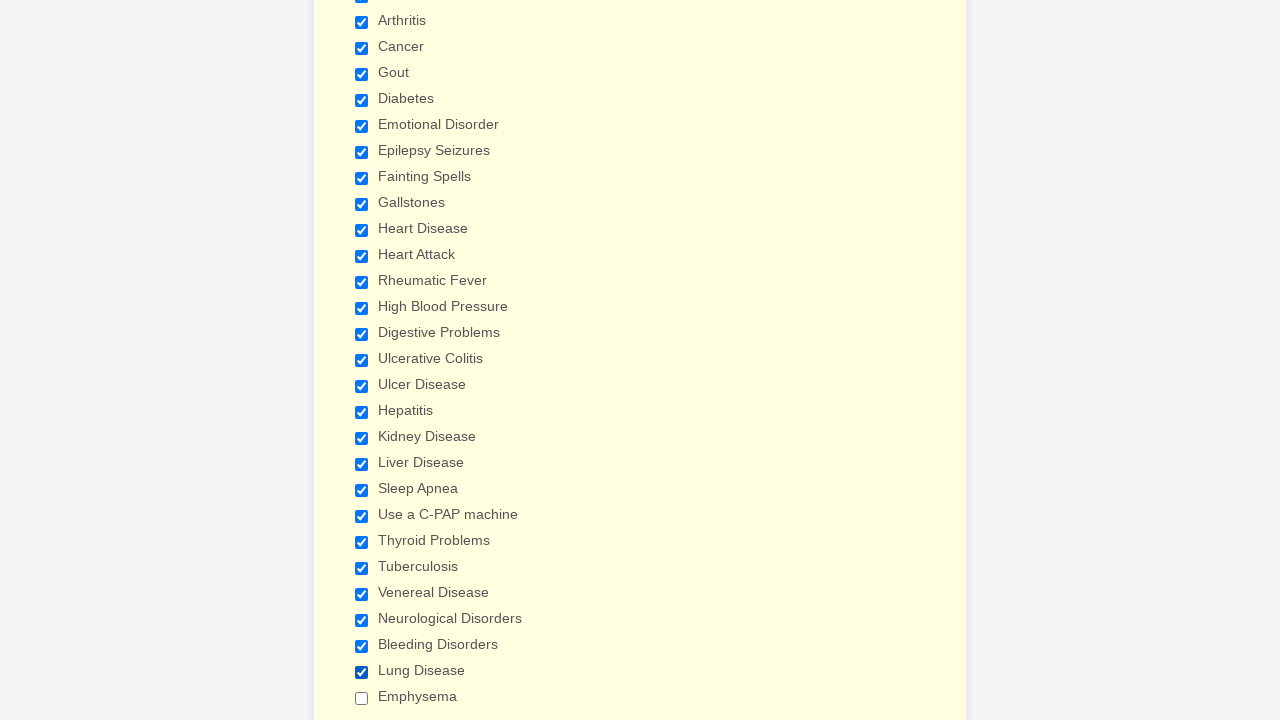

Clicked checkbox 29 to select it at (362, 698) on div.form-single-column input[type='checkbox'] >> nth=28
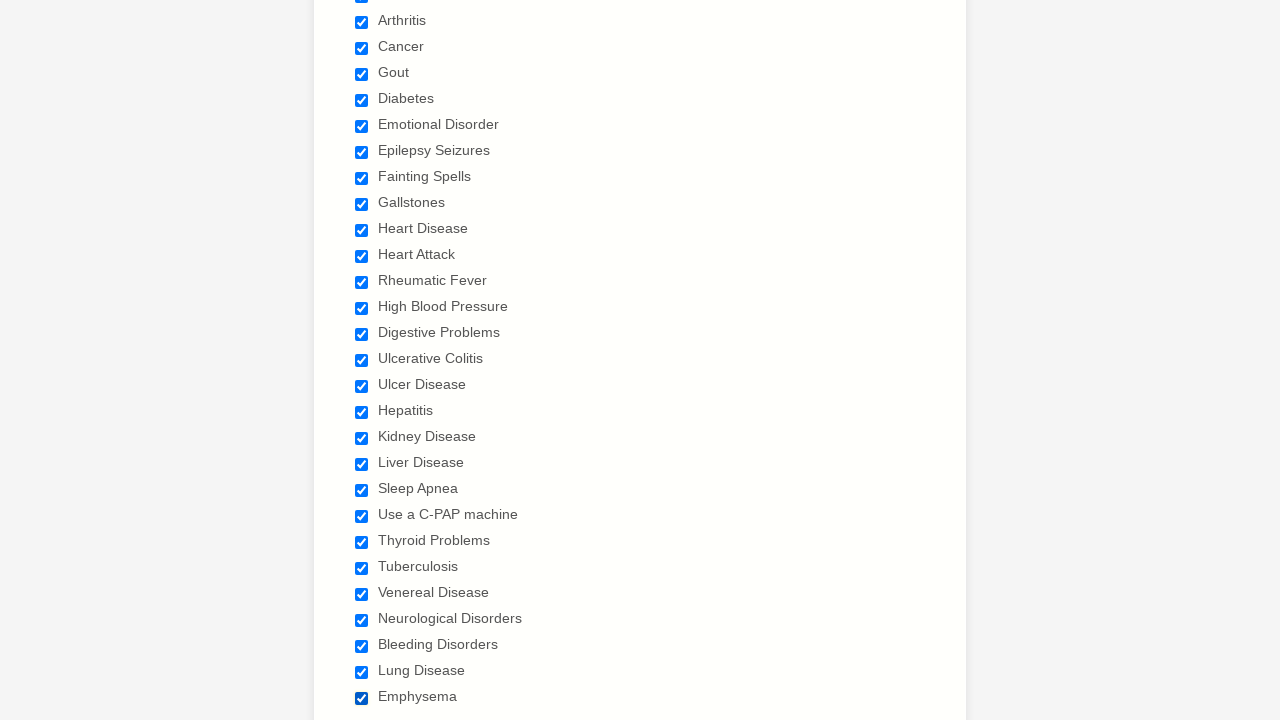

Waited 1 second after selecting checkbox 29
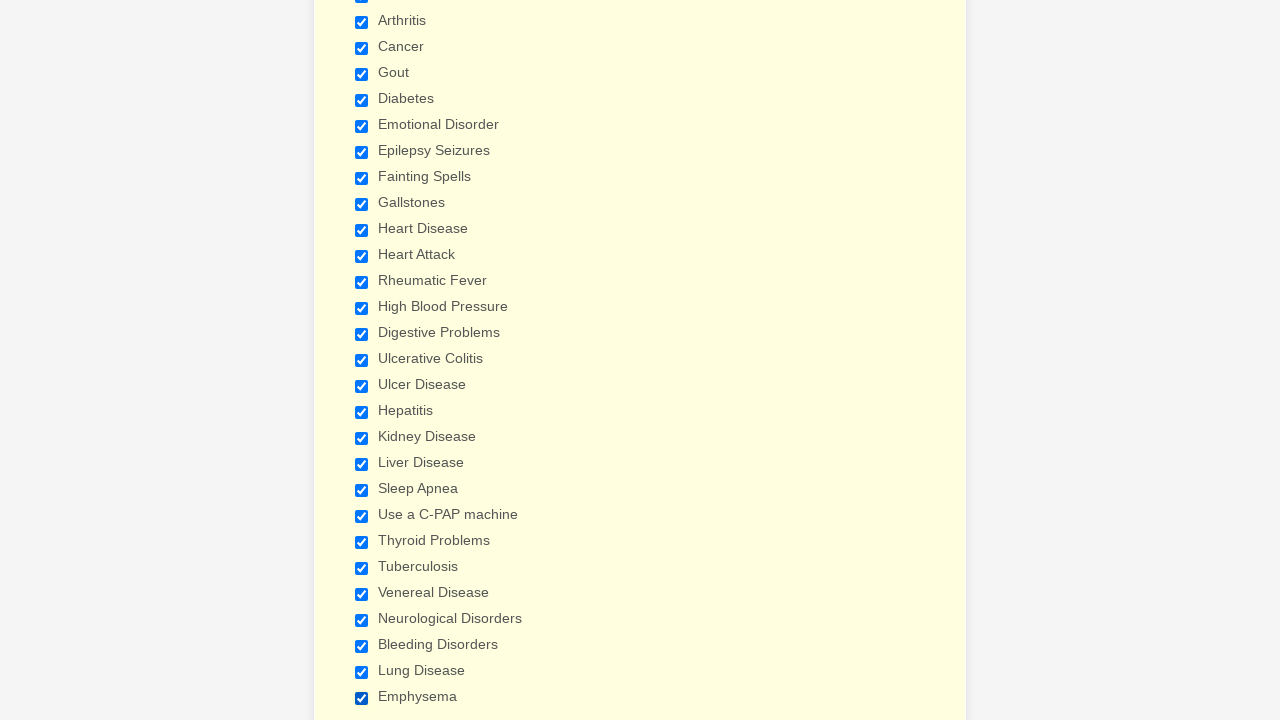

Cleared all cookies from the browser context
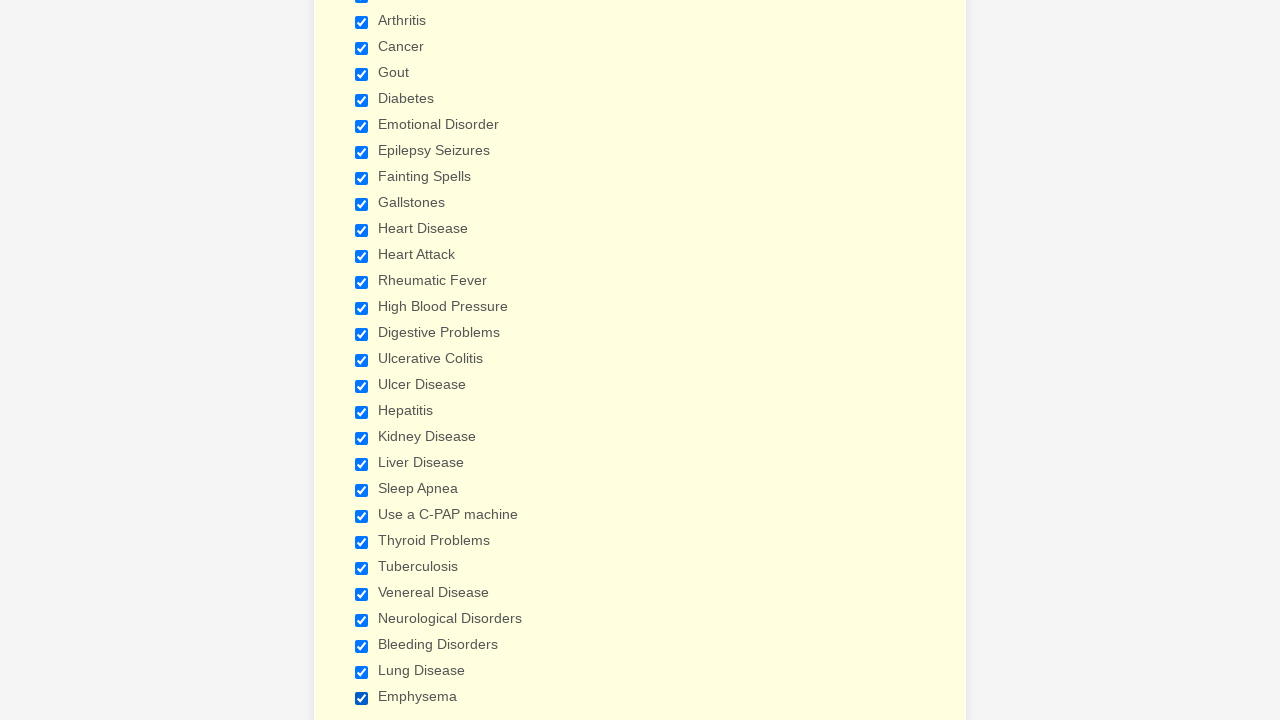

Reloaded the page after clearing cookies
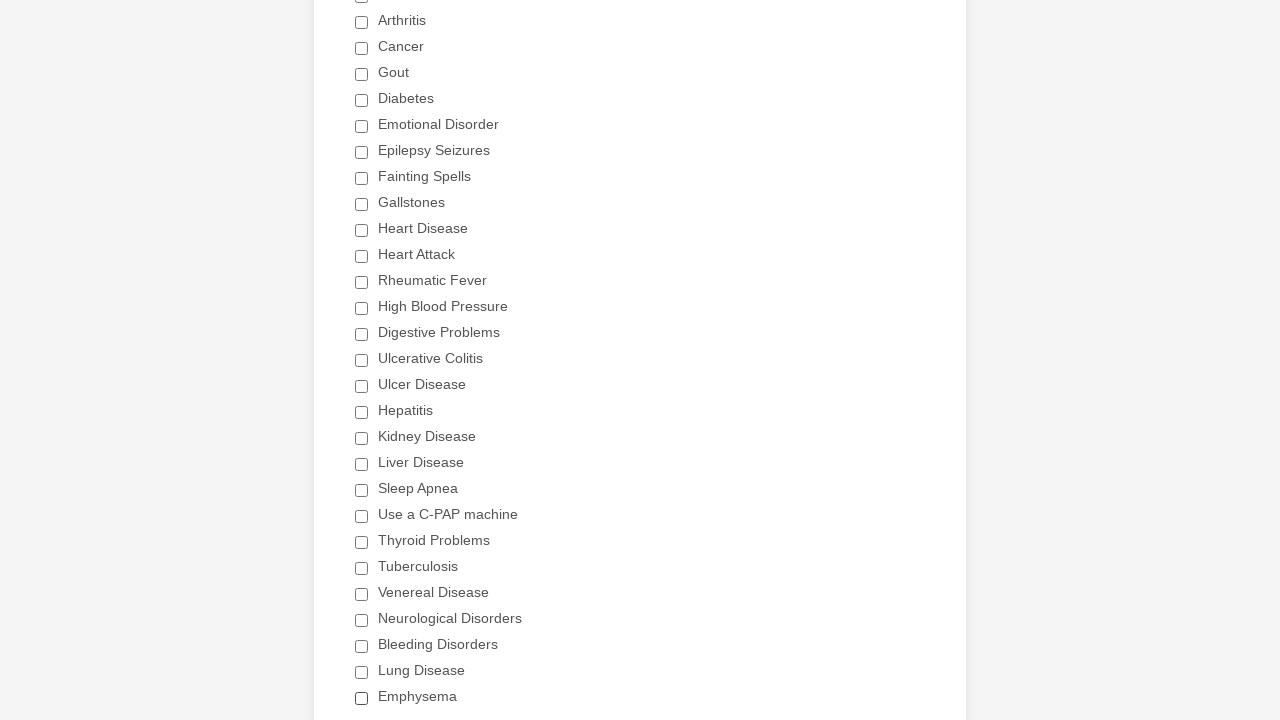

Clicked Heart Attack checkbox to select it at (362, 256) on //label[text()=' Heart Attack ']/preceding-sibling::input
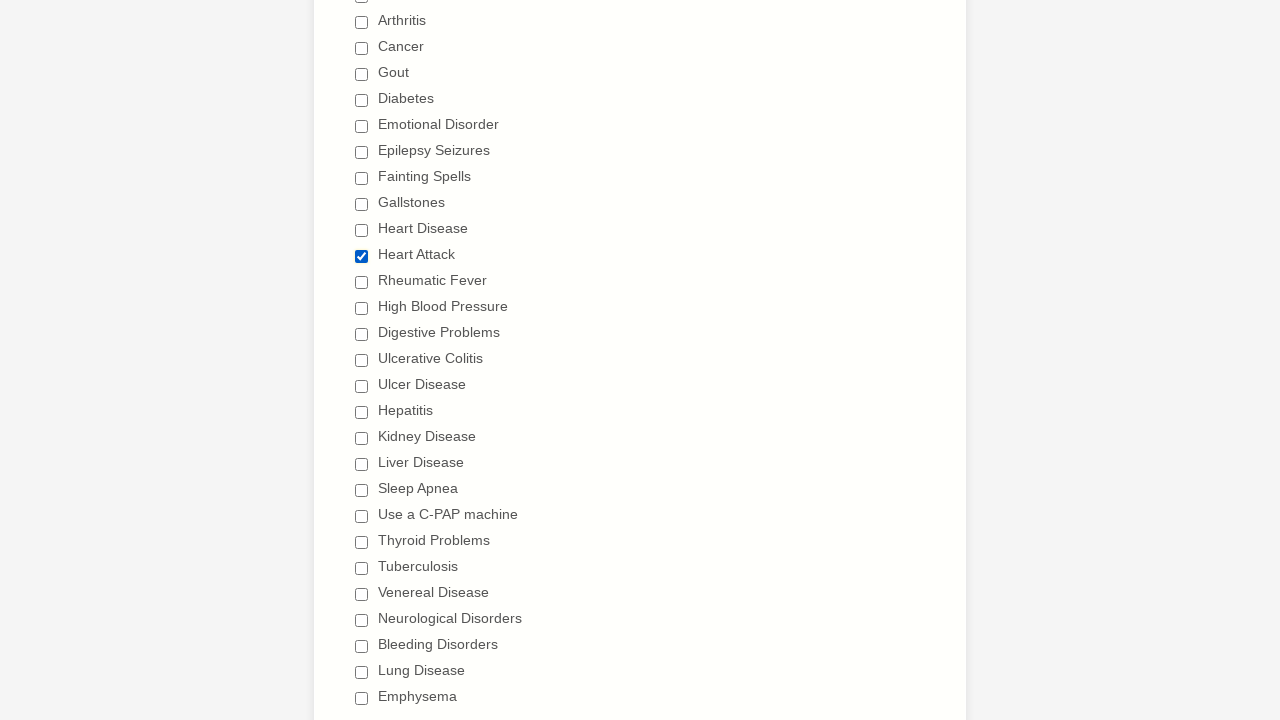

Waited 2 seconds after selecting Heart Attack checkbox
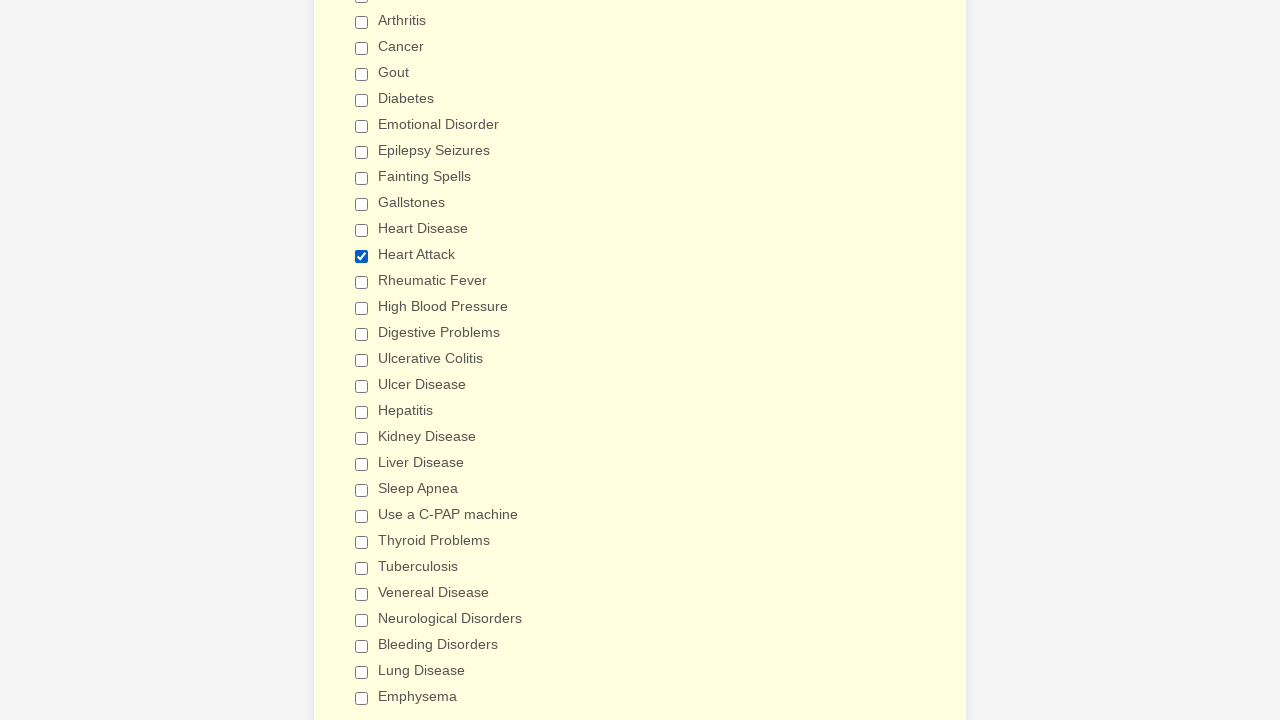

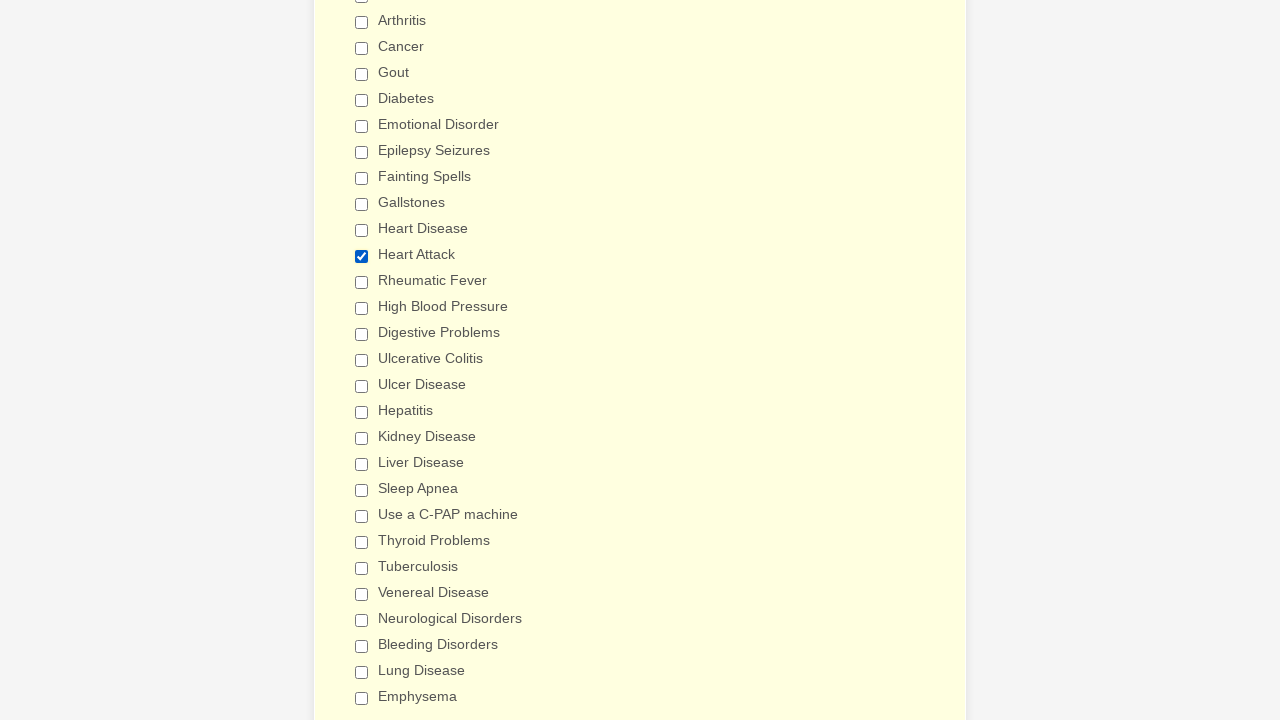